Tests infinite scroll functionality by scrolling 750 pixels down 10 times, then scrolling 750 pixels up 10 times using JavaScript execution

Starting URL: https://practice.cydeo.com/infinite_scroll

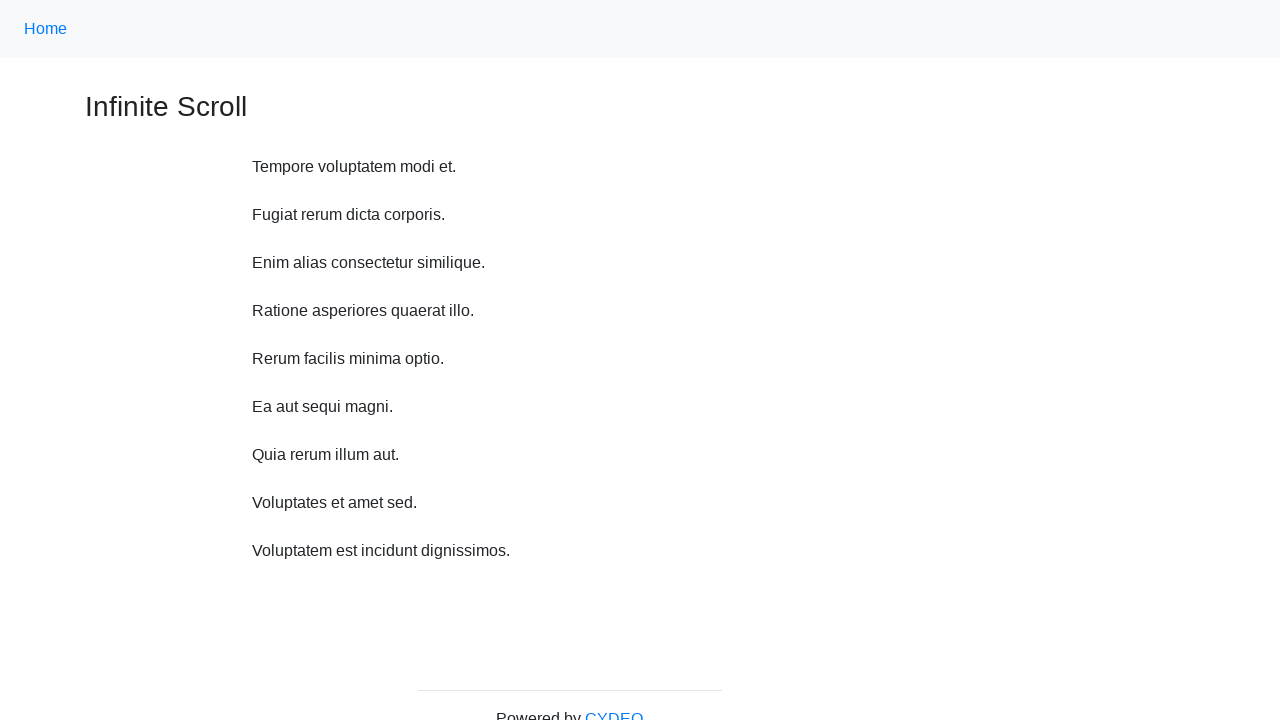

Scrolled down 750 pixels (iteration 1/10)
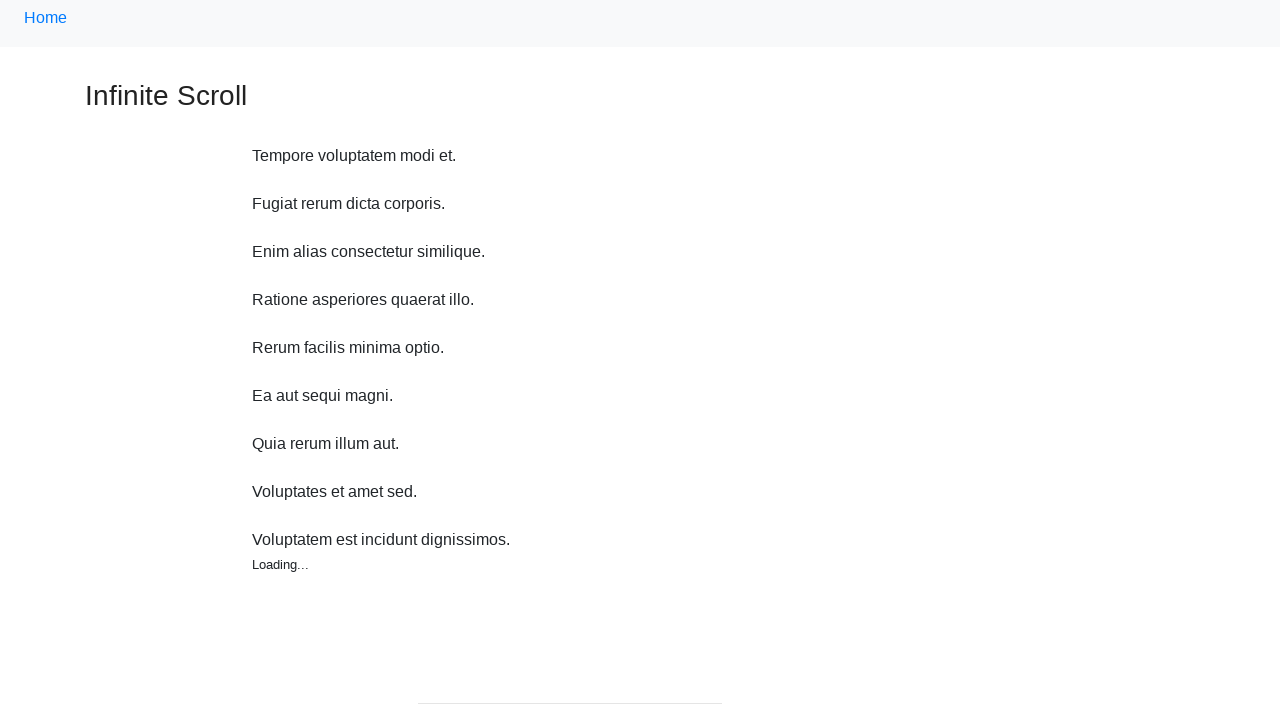

Waited 500ms for content to load after scrolling down (iteration 1/10)
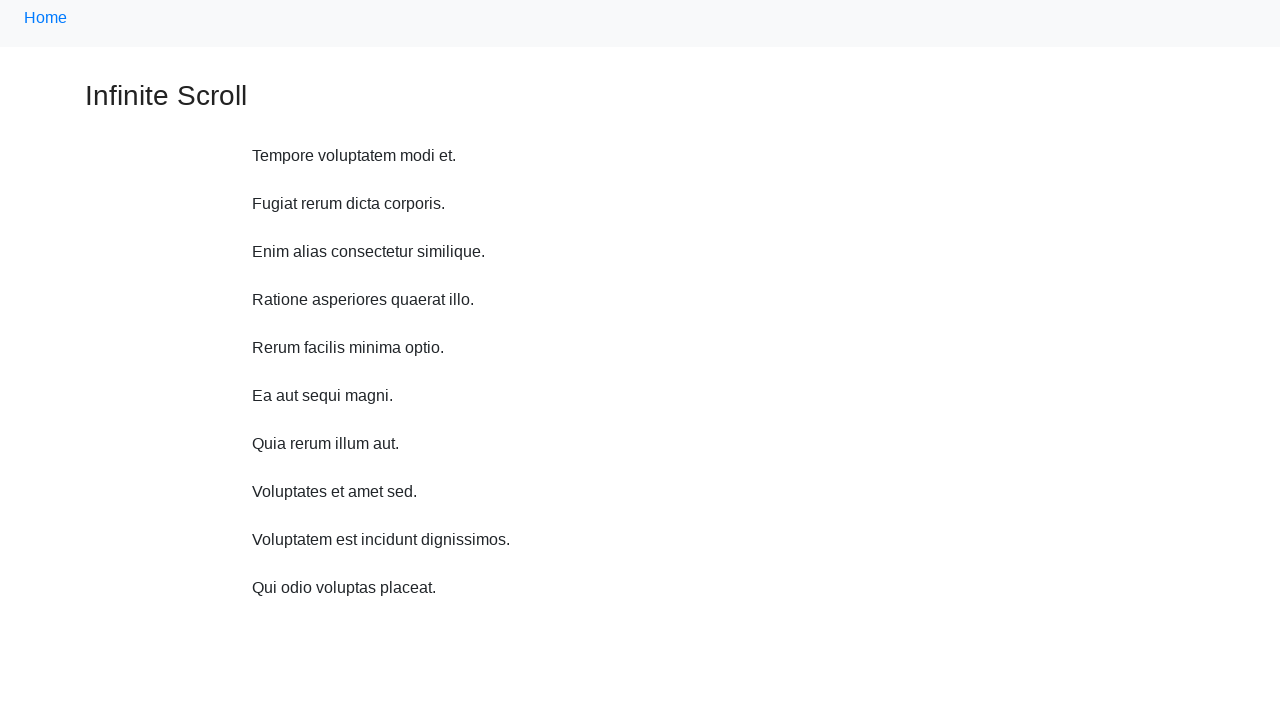

Scrolled down 750 pixels (iteration 2/10)
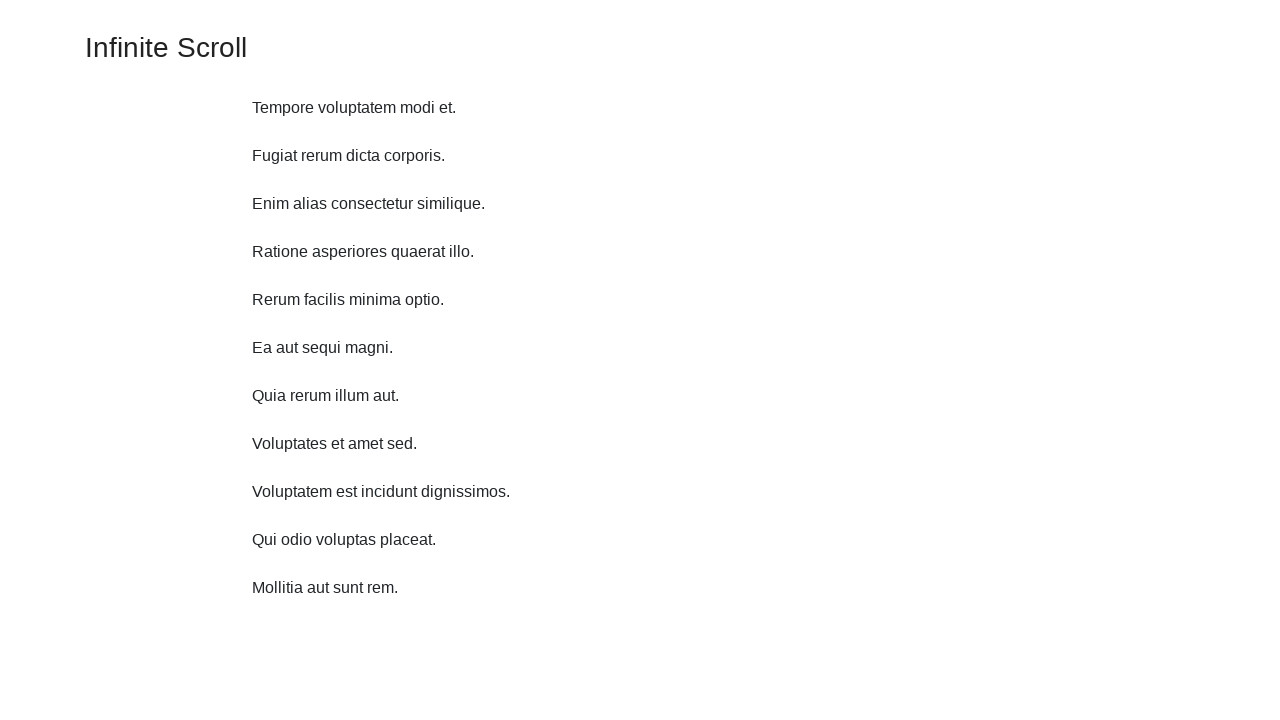

Waited 500ms for content to load after scrolling down (iteration 2/10)
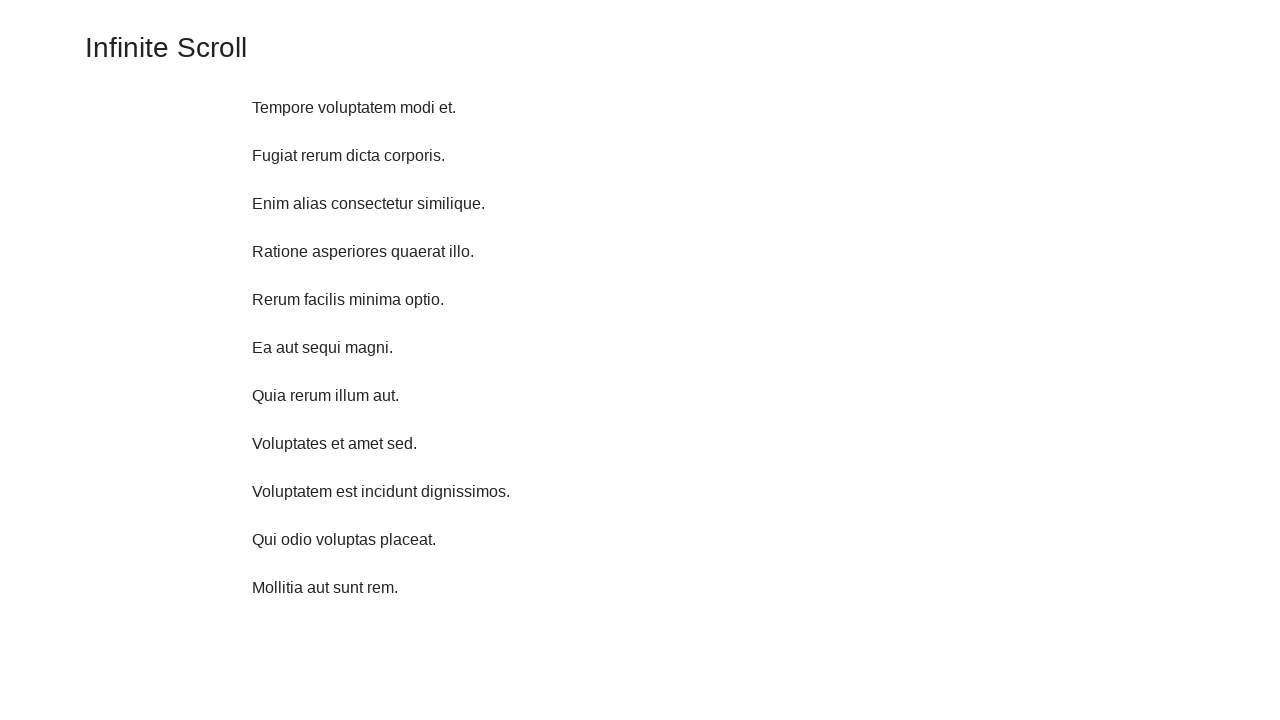

Scrolled down 750 pixels (iteration 3/10)
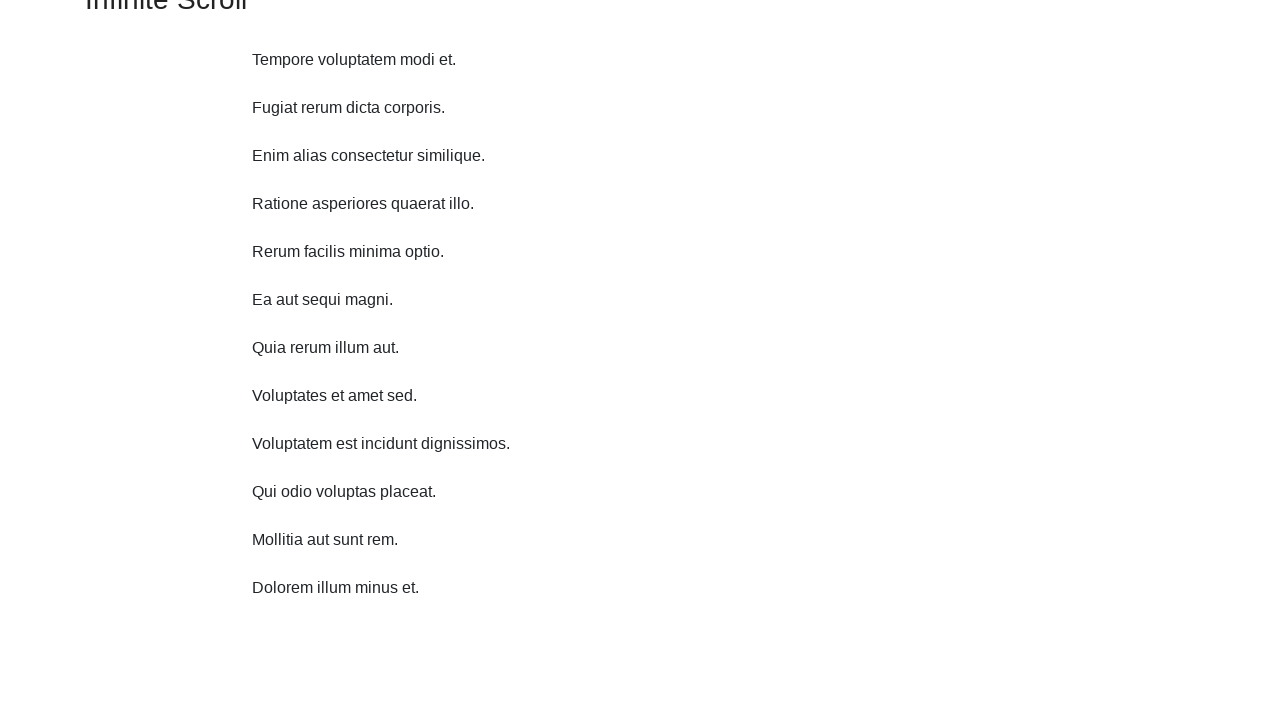

Waited 500ms for content to load after scrolling down (iteration 3/10)
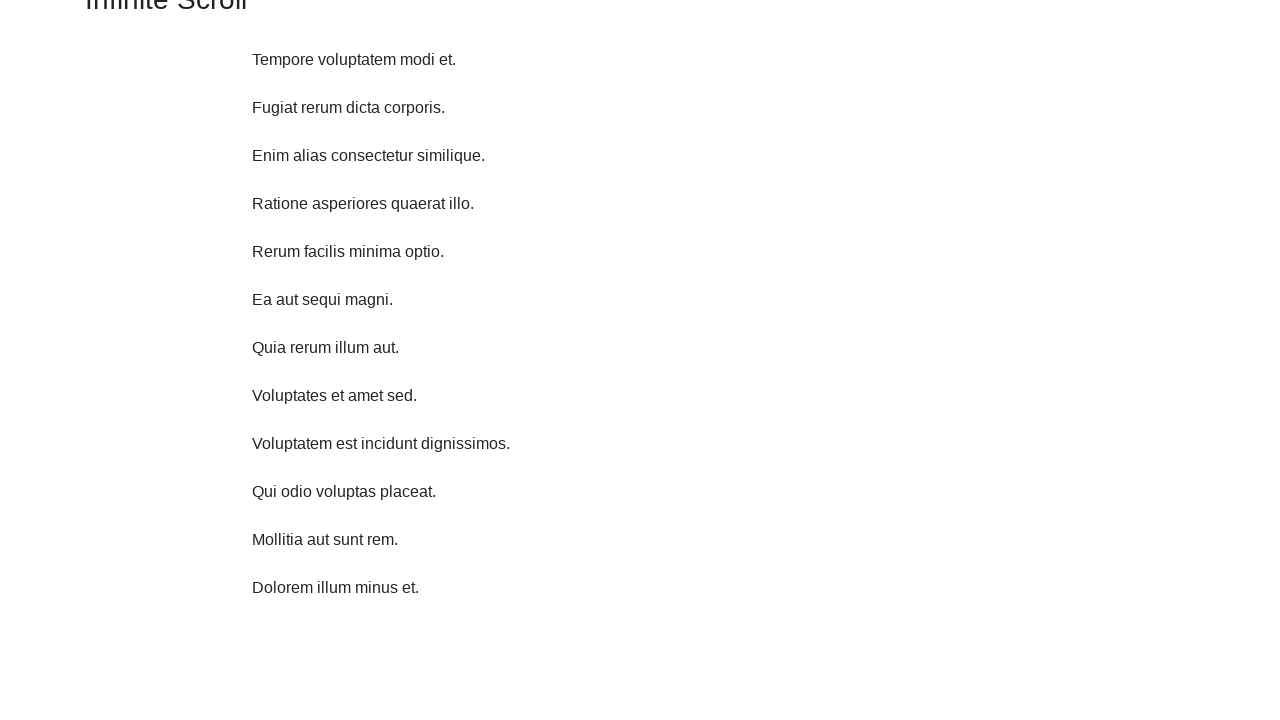

Scrolled down 750 pixels (iteration 4/10)
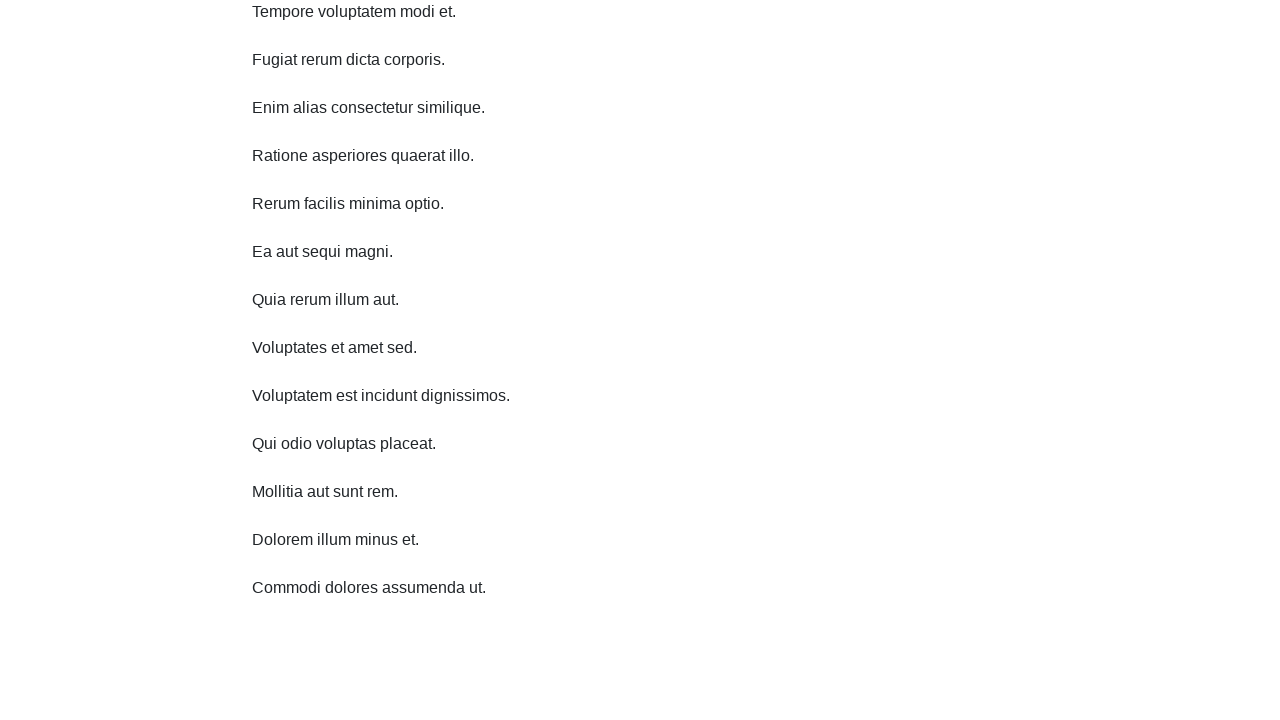

Waited 500ms for content to load after scrolling down (iteration 4/10)
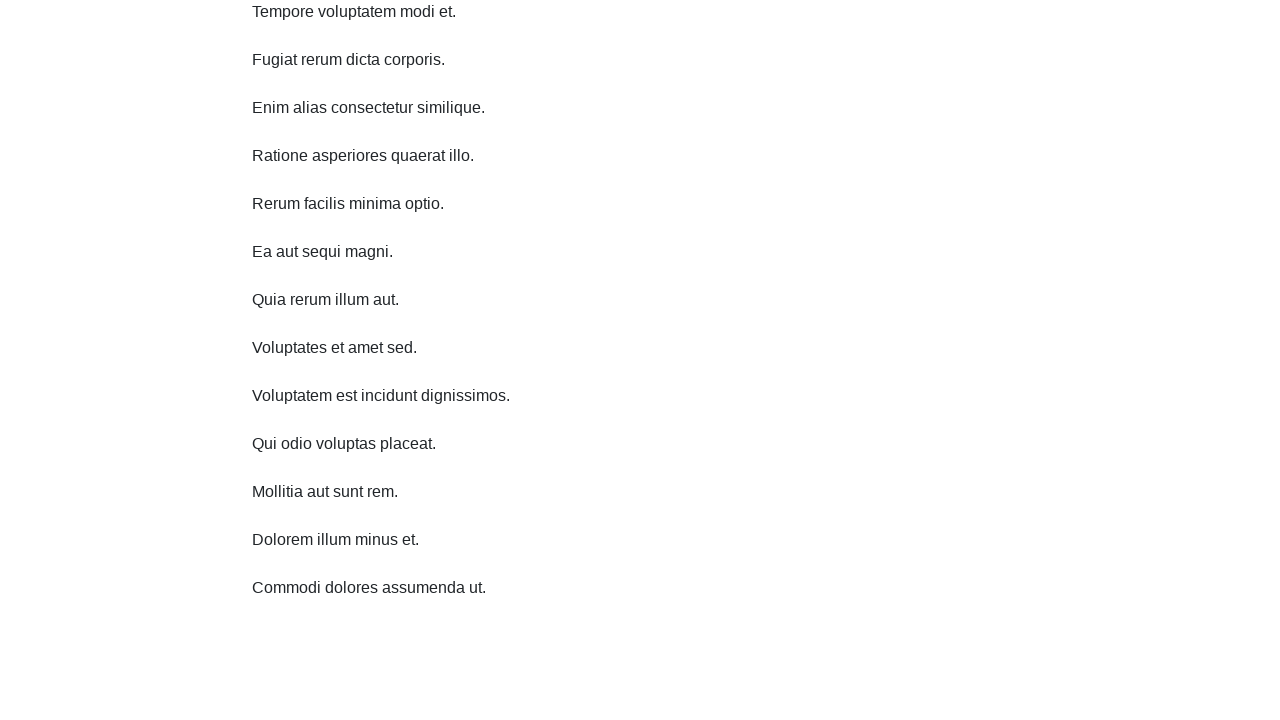

Scrolled down 750 pixels (iteration 5/10)
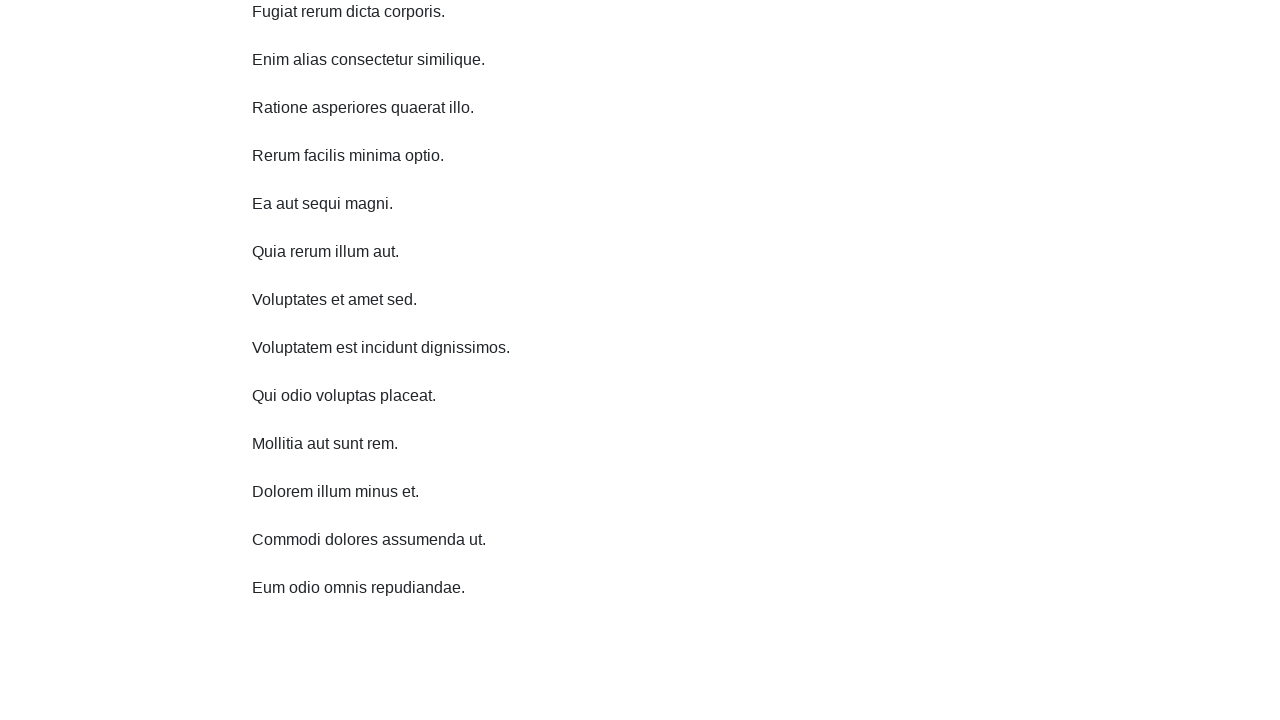

Waited 500ms for content to load after scrolling down (iteration 5/10)
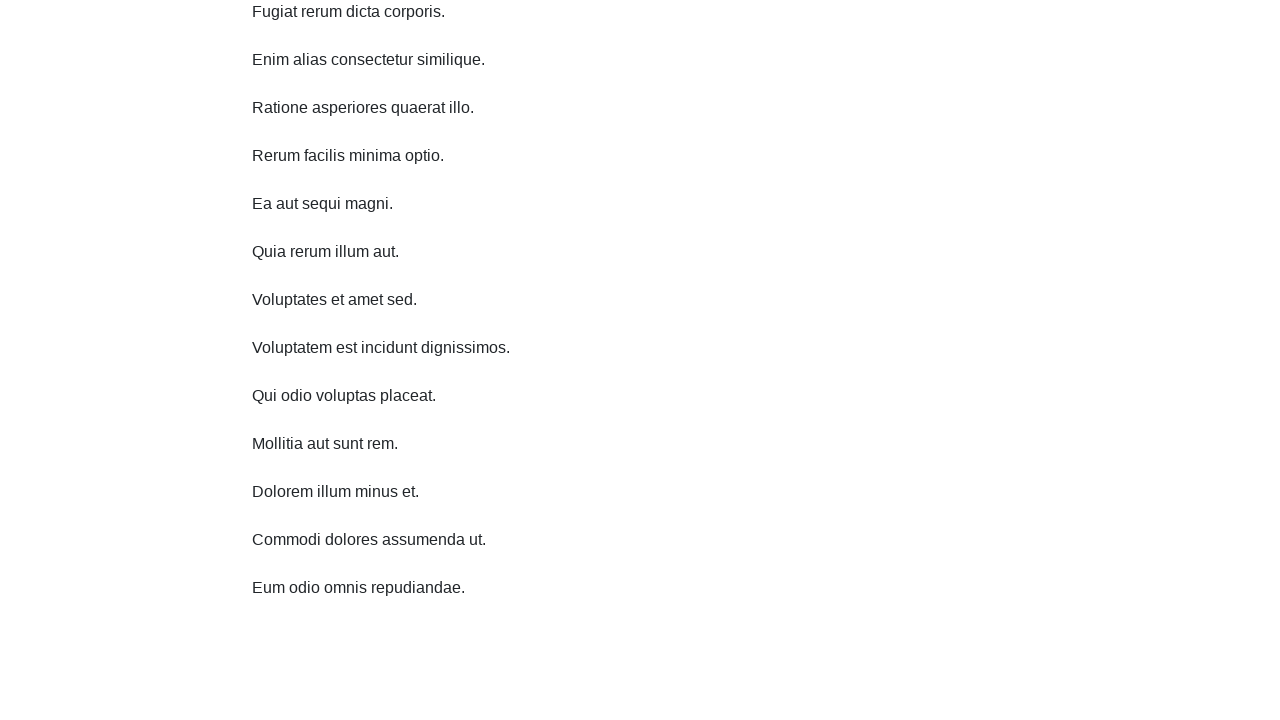

Scrolled down 750 pixels (iteration 6/10)
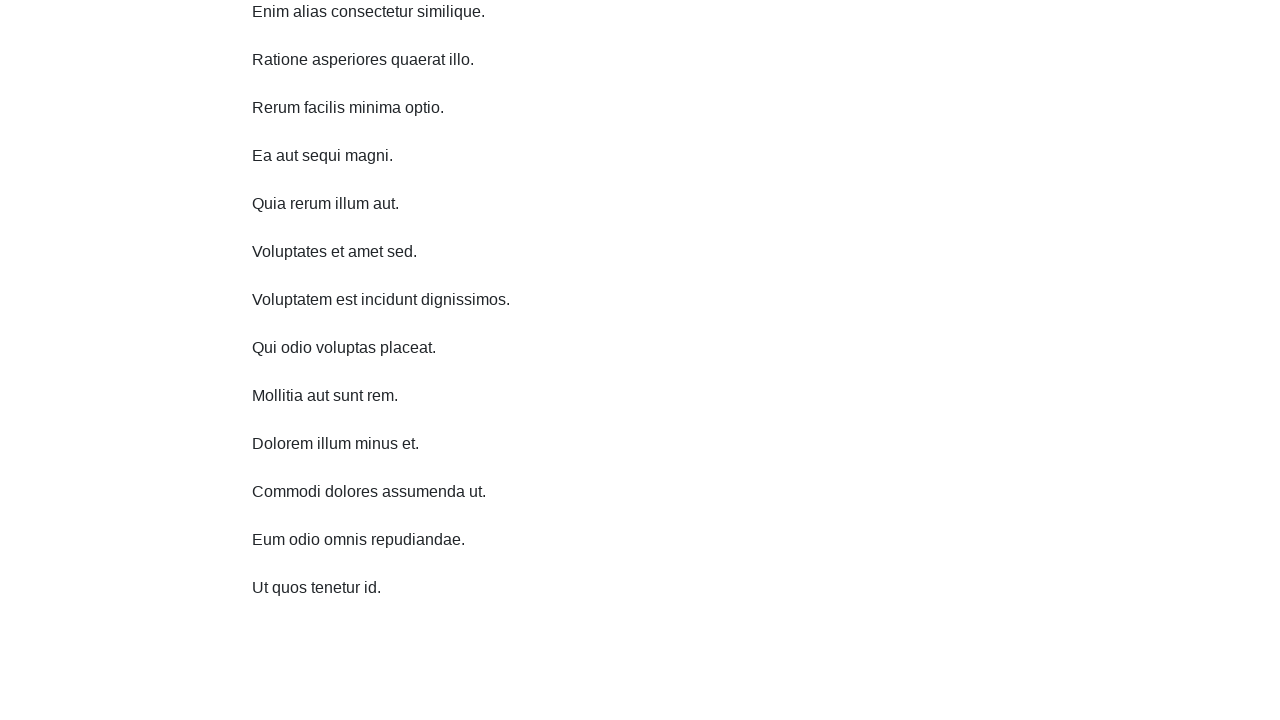

Waited 500ms for content to load after scrolling down (iteration 6/10)
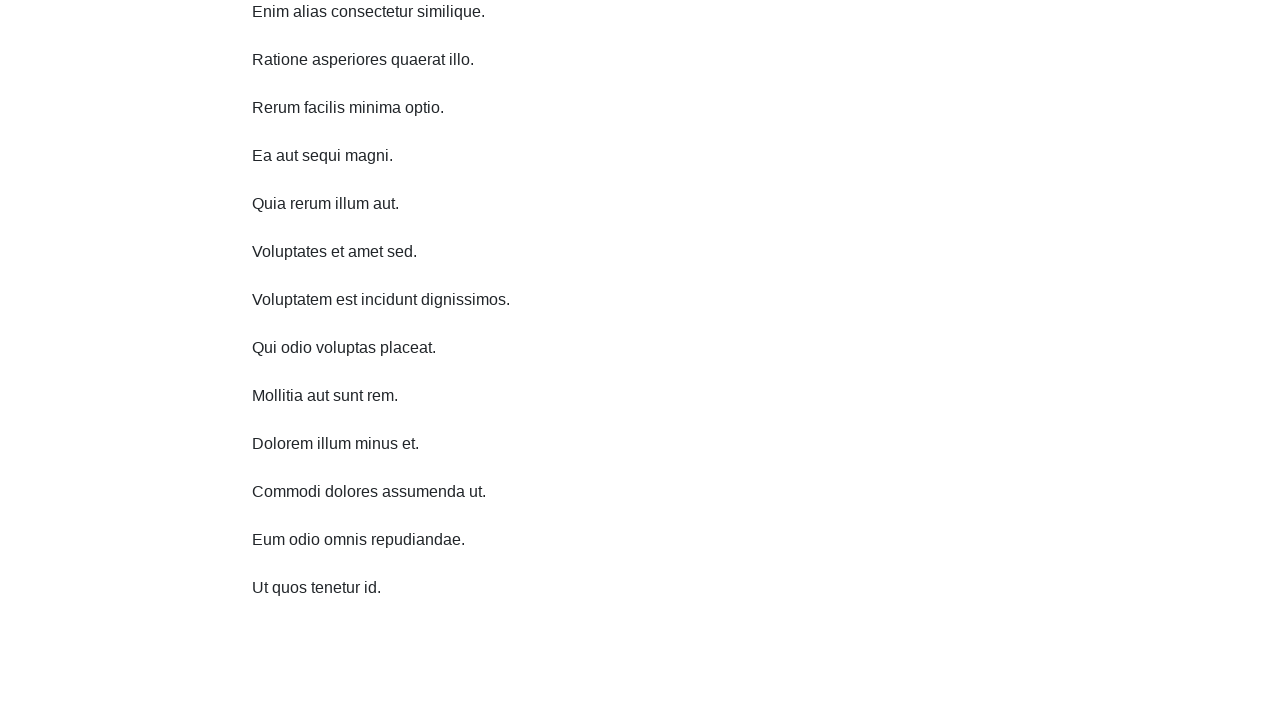

Scrolled down 750 pixels (iteration 7/10)
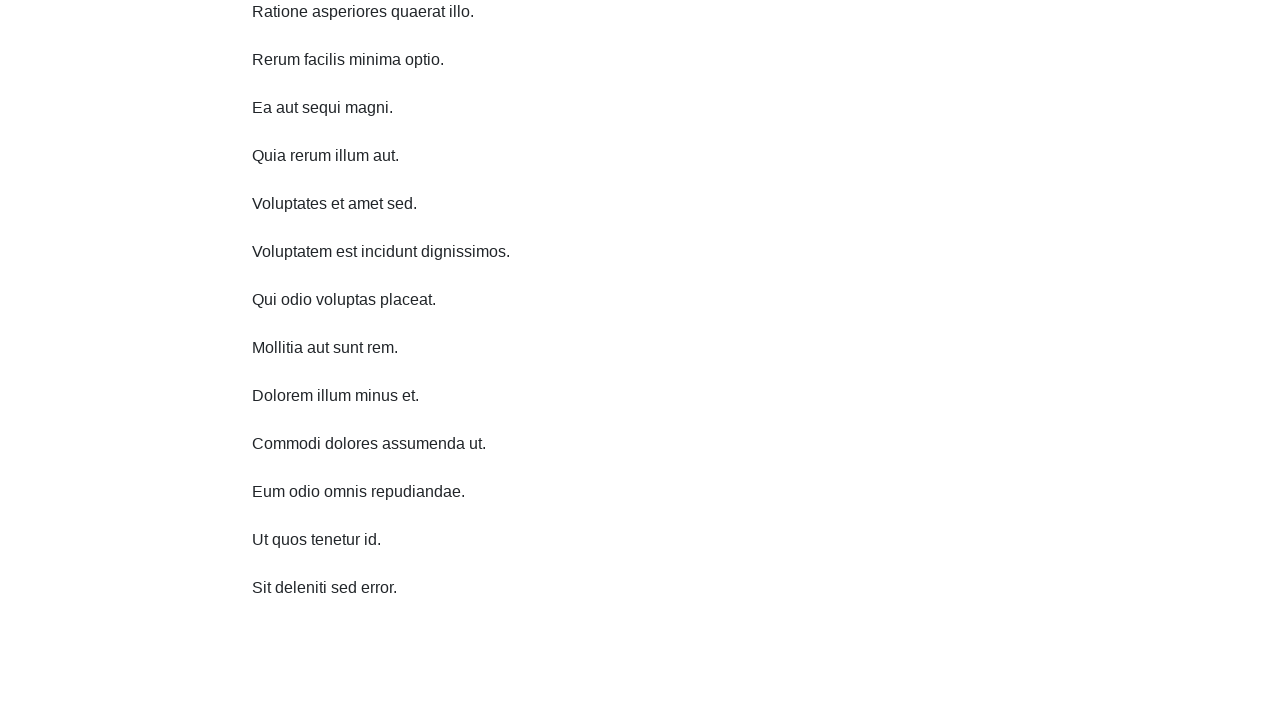

Waited 500ms for content to load after scrolling down (iteration 7/10)
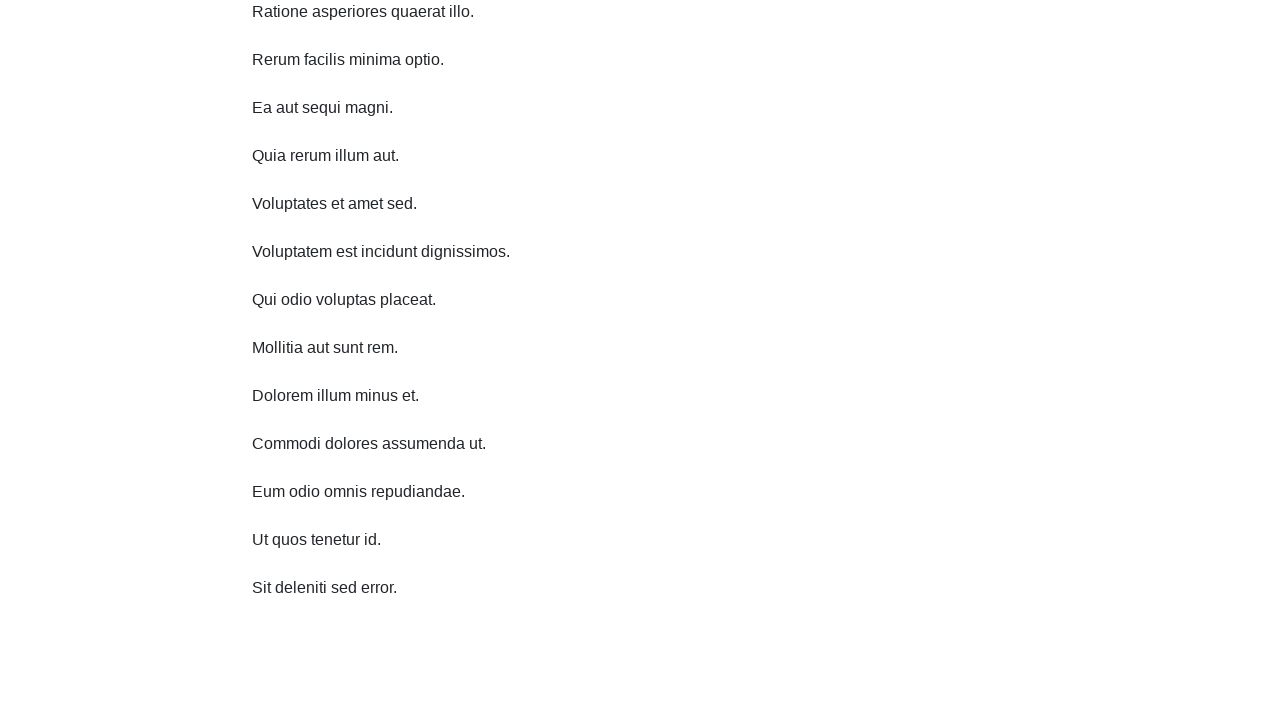

Scrolled down 750 pixels (iteration 8/10)
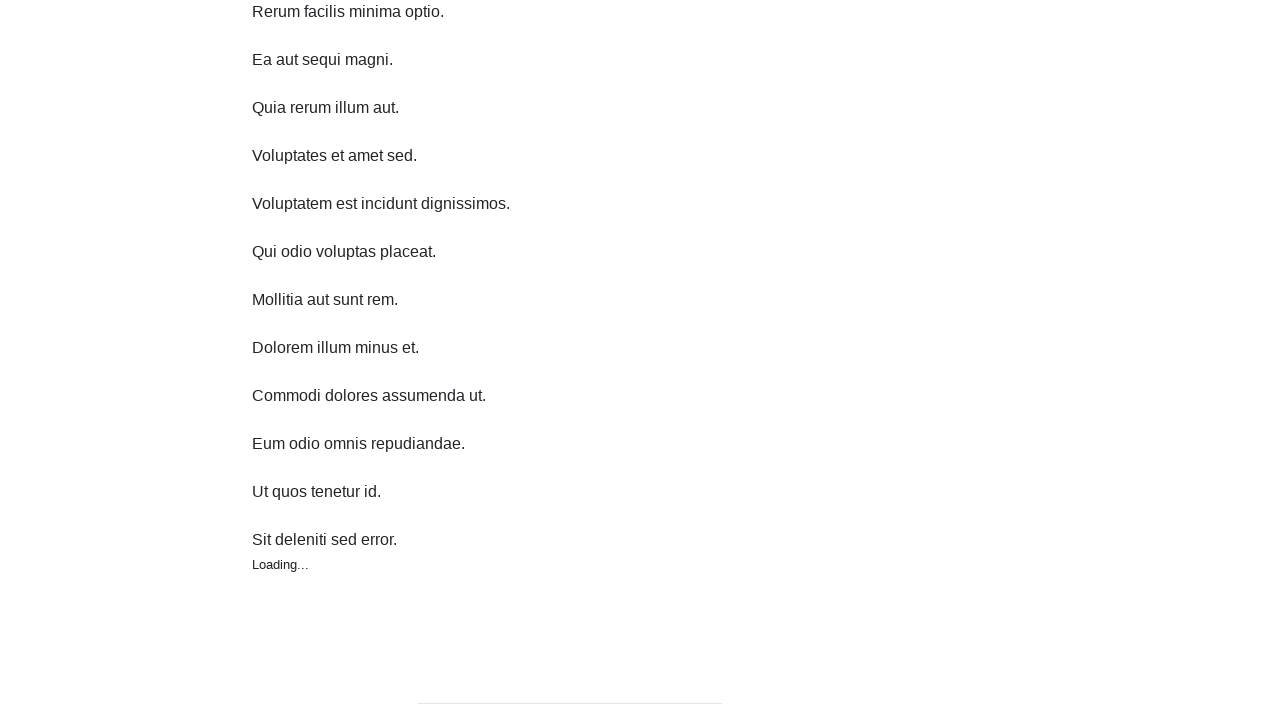

Waited 500ms for content to load after scrolling down (iteration 8/10)
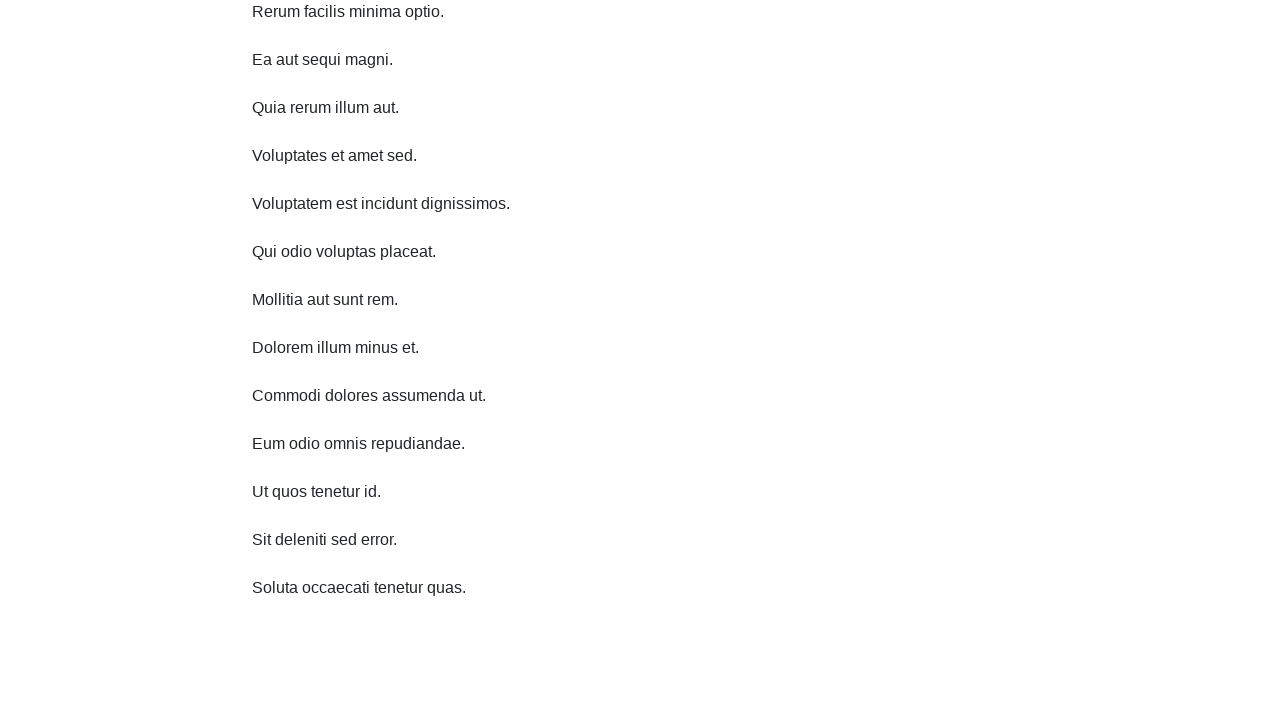

Scrolled down 750 pixels (iteration 9/10)
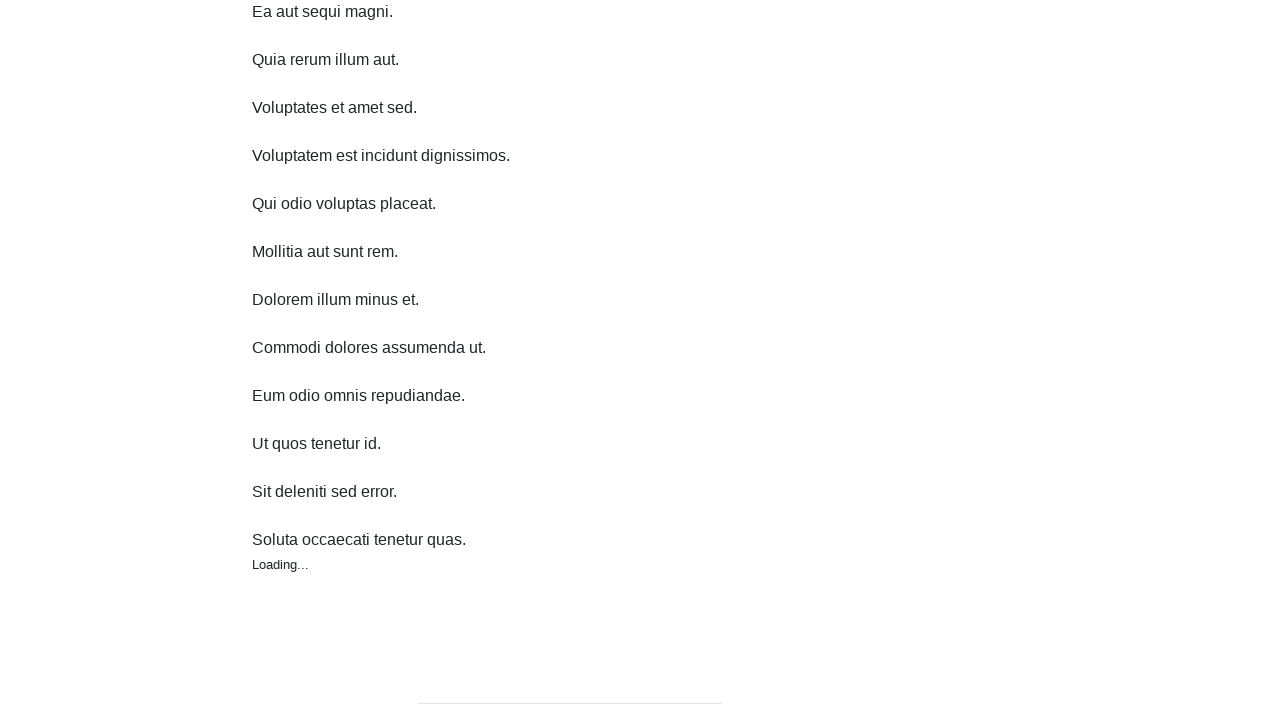

Waited 500ms for content to load after scrolling down (iteration 9/10)
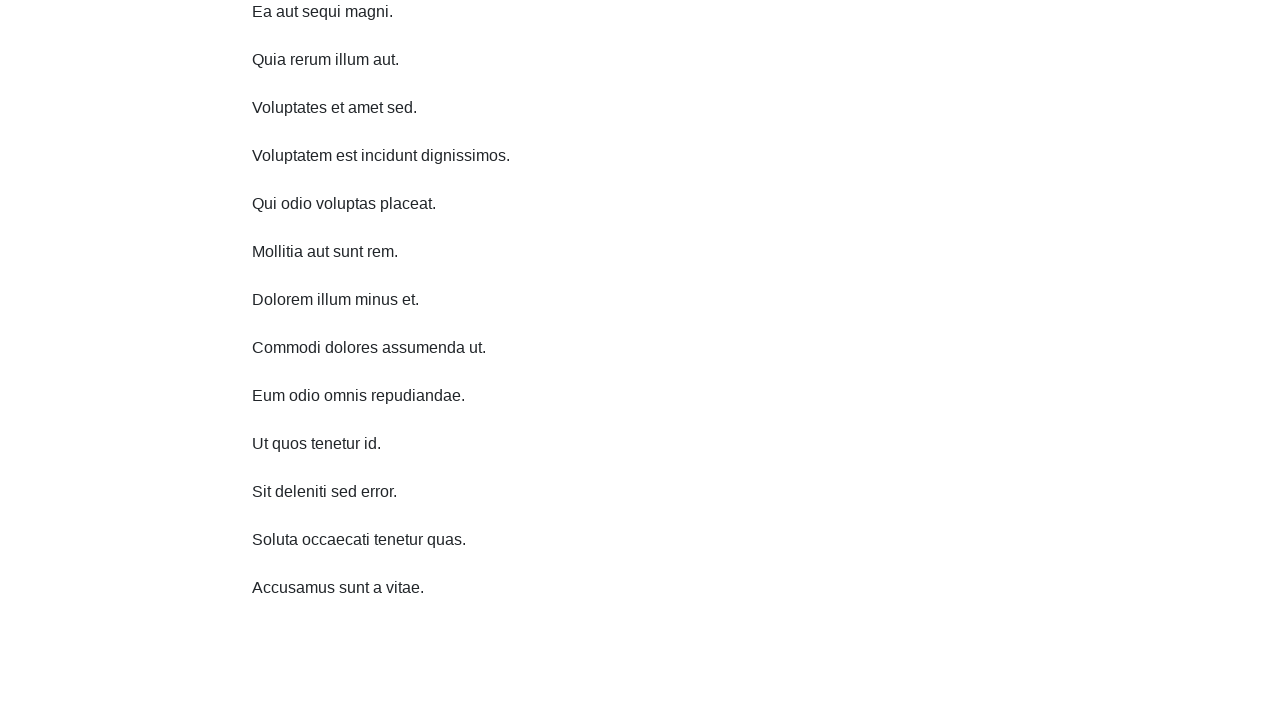

Scrolled down 750 pixels (iteration 10/10)
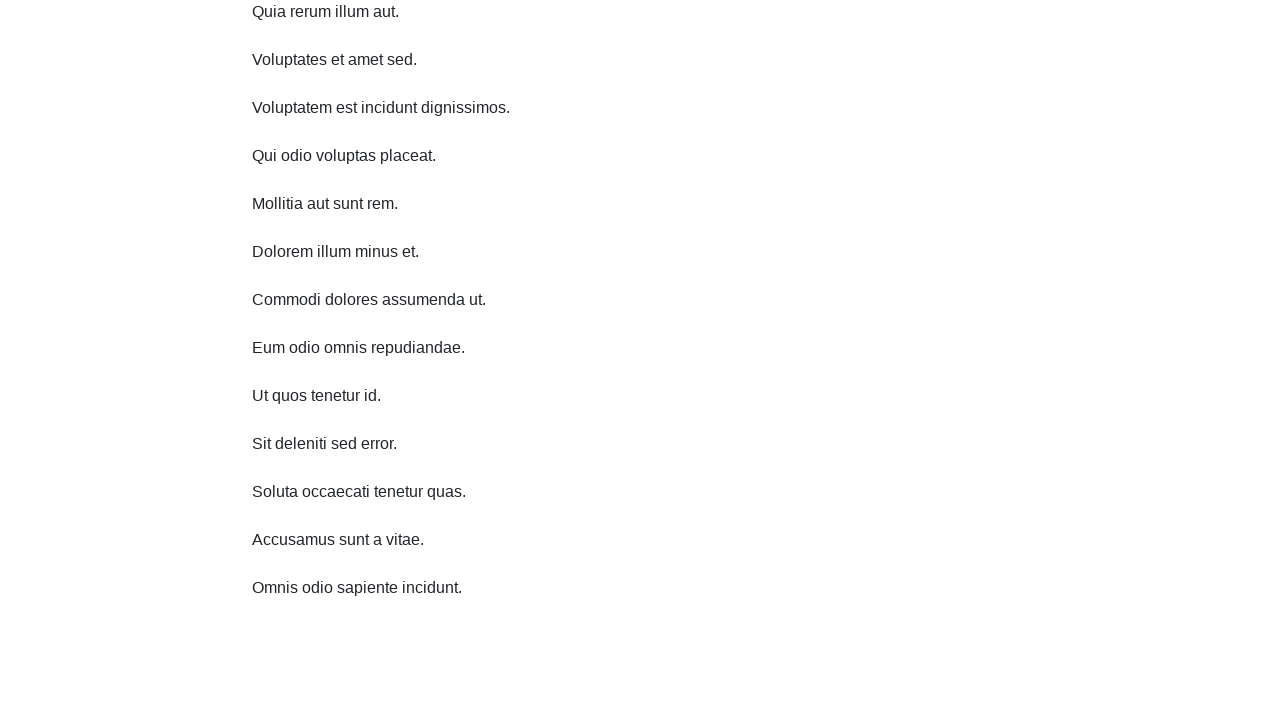

Waited 500ms for content to load after scrolling down (iteration 10/10)
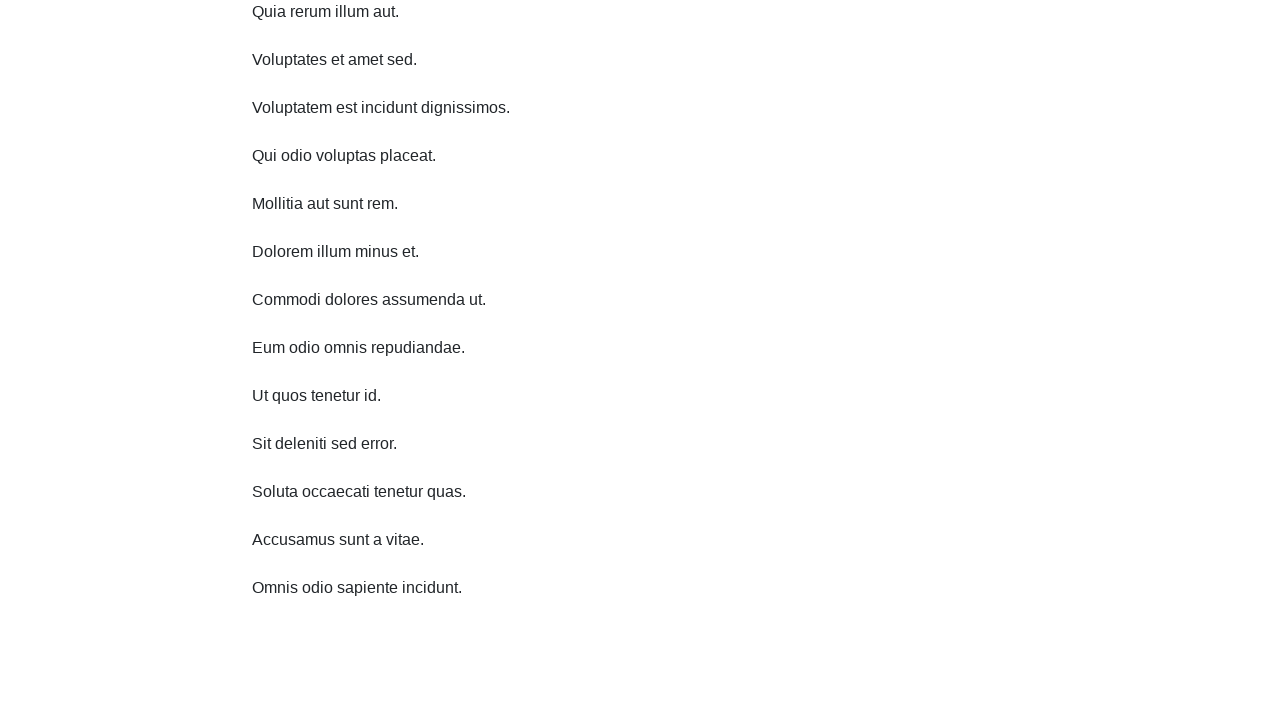

Scrolled up 750 pixels (iteration 1/10)
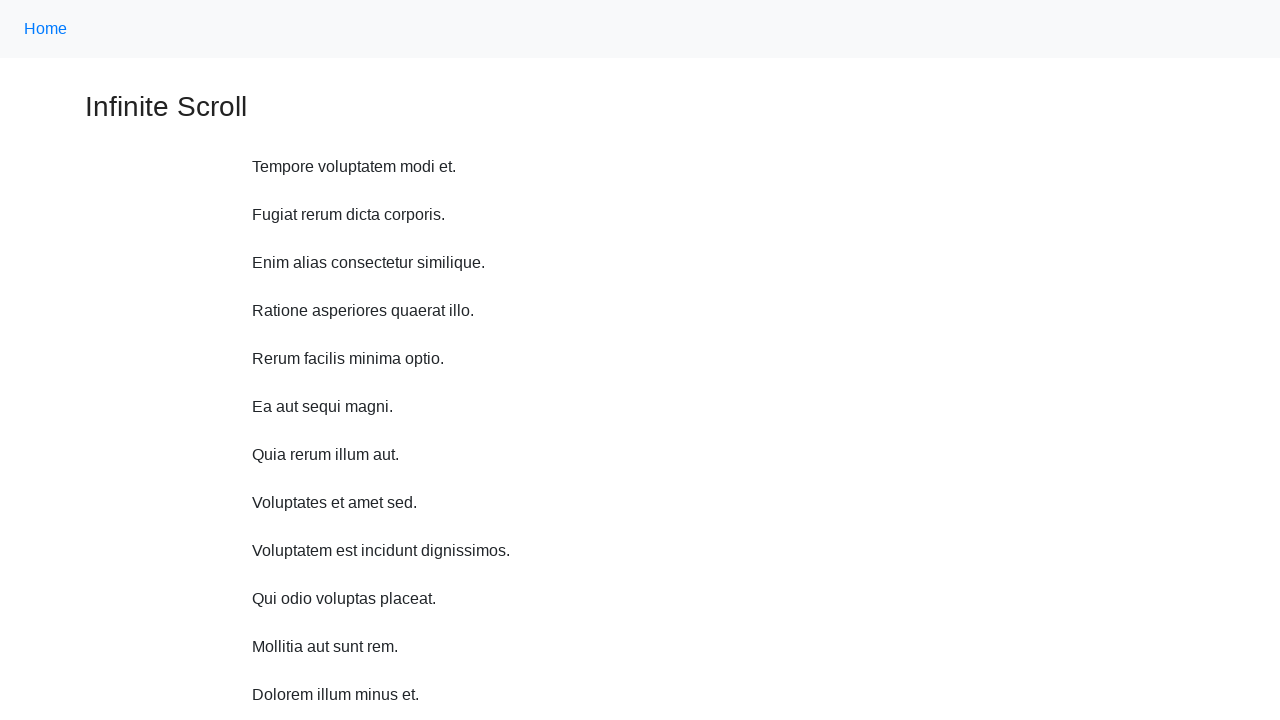

Waited 500ms between scrolls (iteration 1/10)
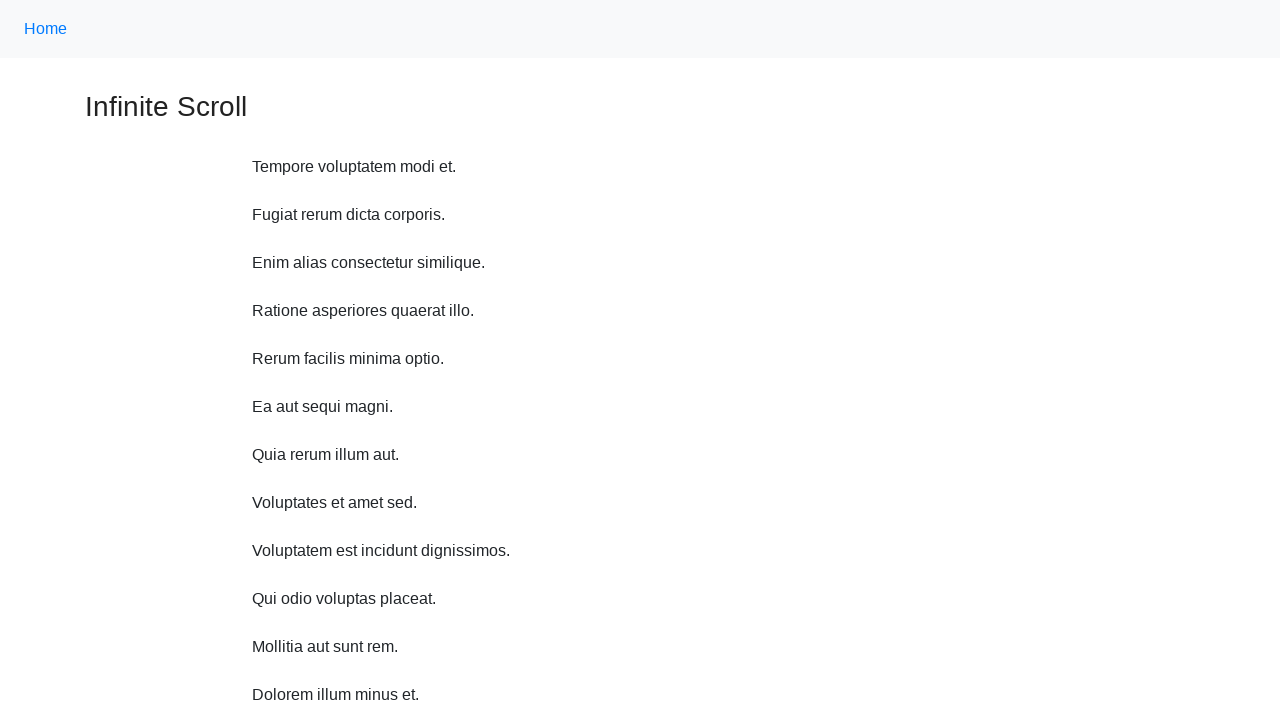

Scrolled up 750 pixels (iteration 2/10)
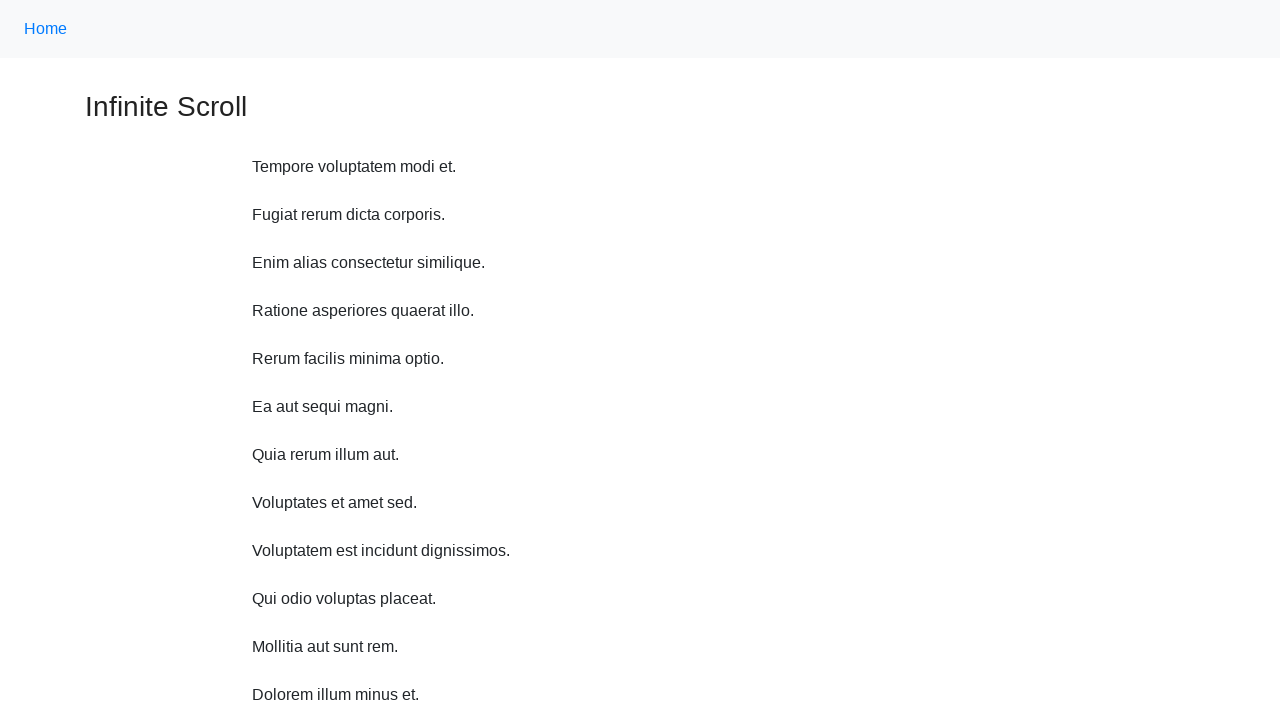

Waited 500ms between scrolls (iteration 2/10)
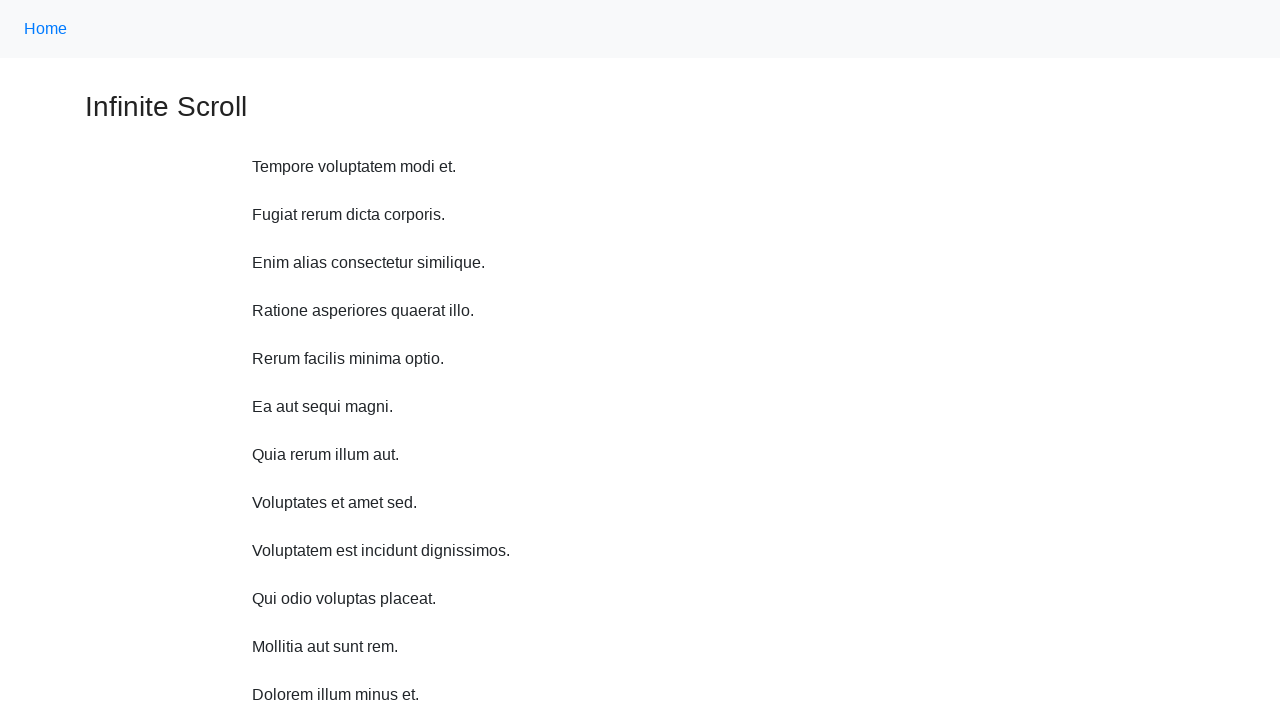

Scrolled up 750 pixels (iteration 3/10)
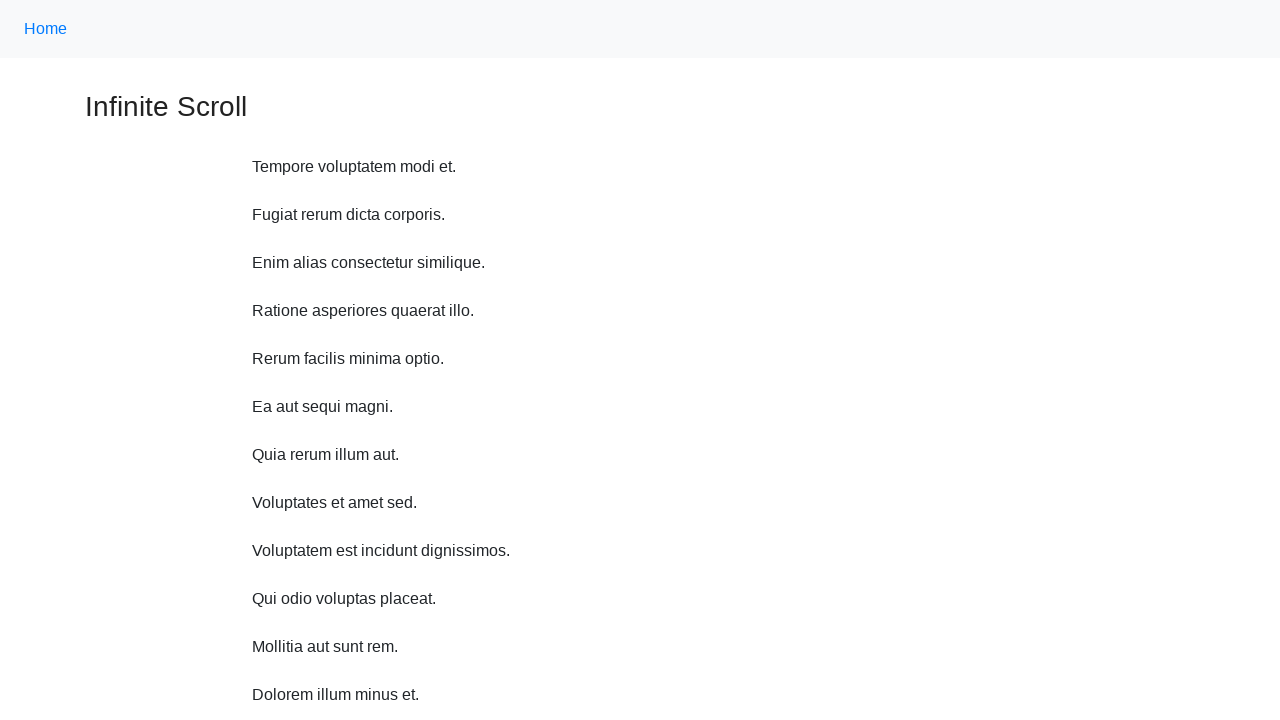

Waited 500ms between scrolls (iteration 3/10)
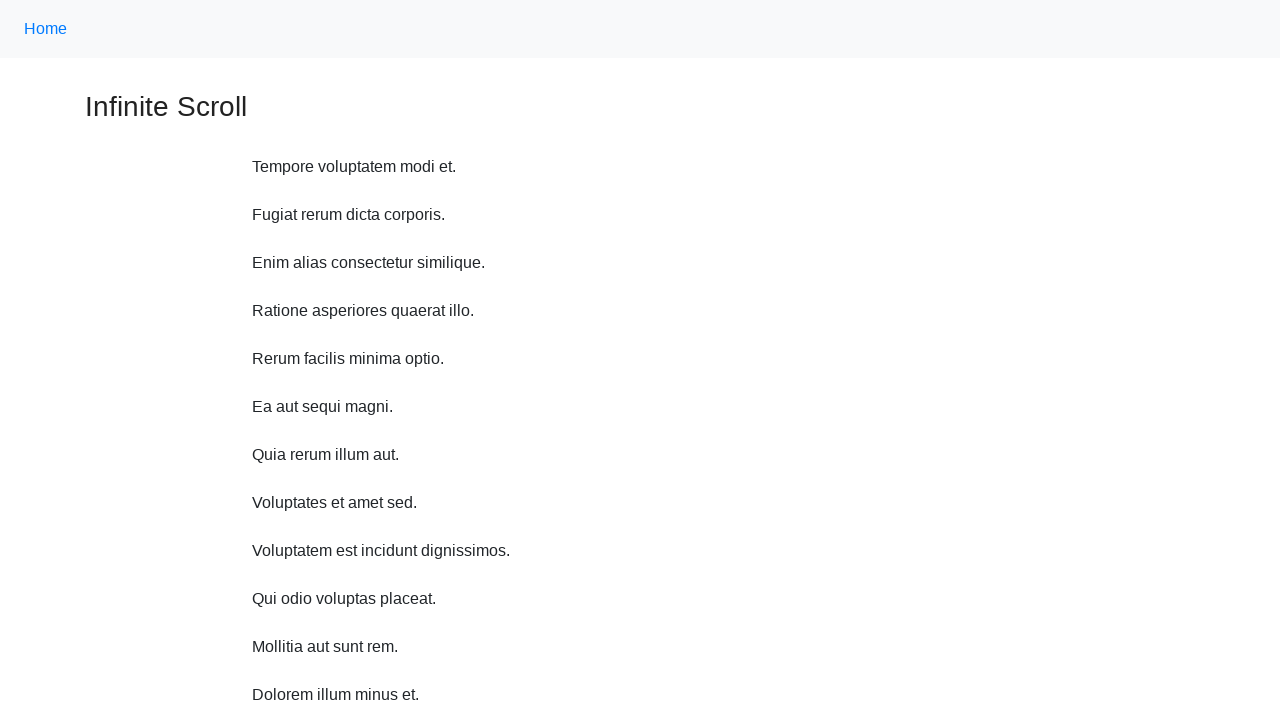

Scrolled up 750 pixels (iteration 4/10)
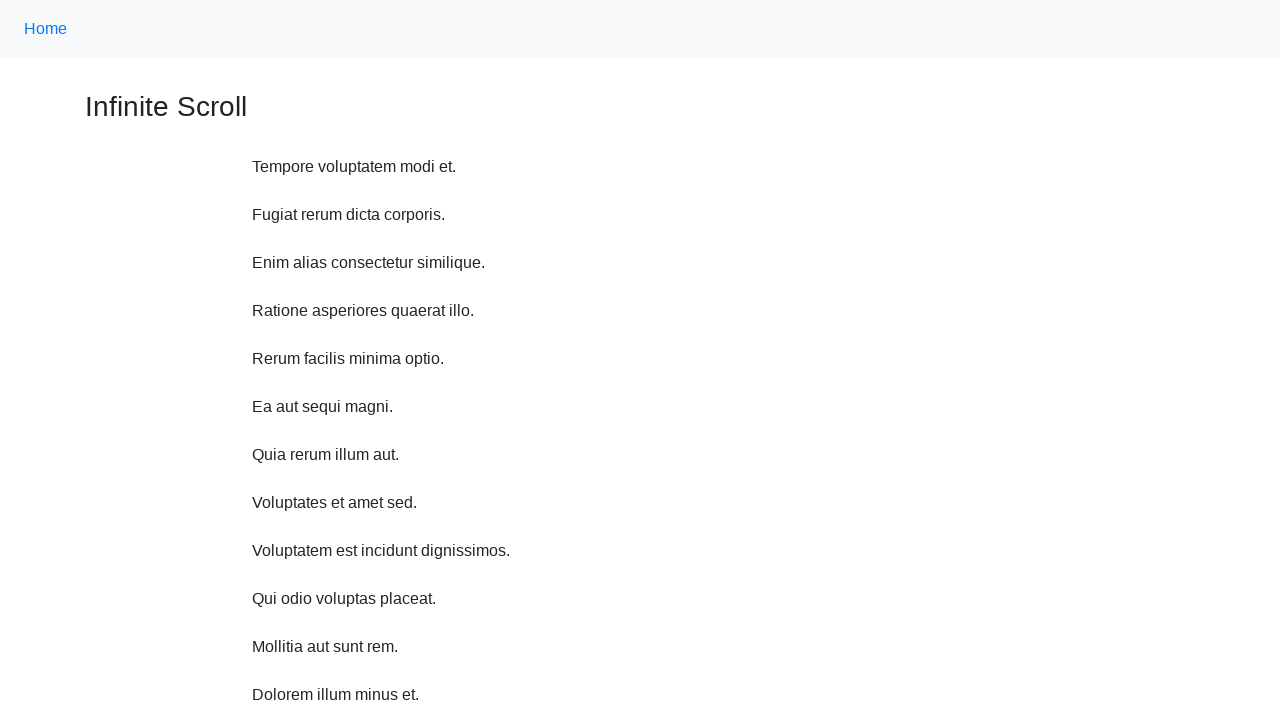

Waited 500ms between scrolls (iteration 4/10)
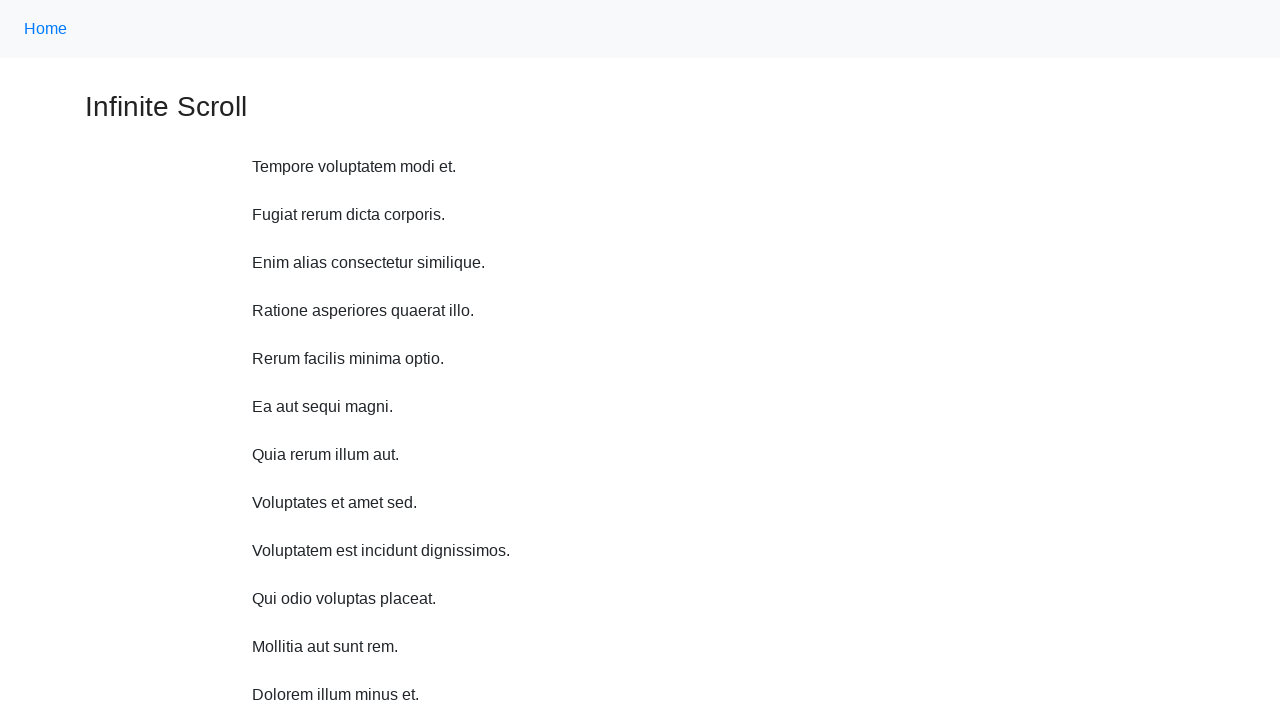

Scrolled up 750 pixels (iteration 5/10)
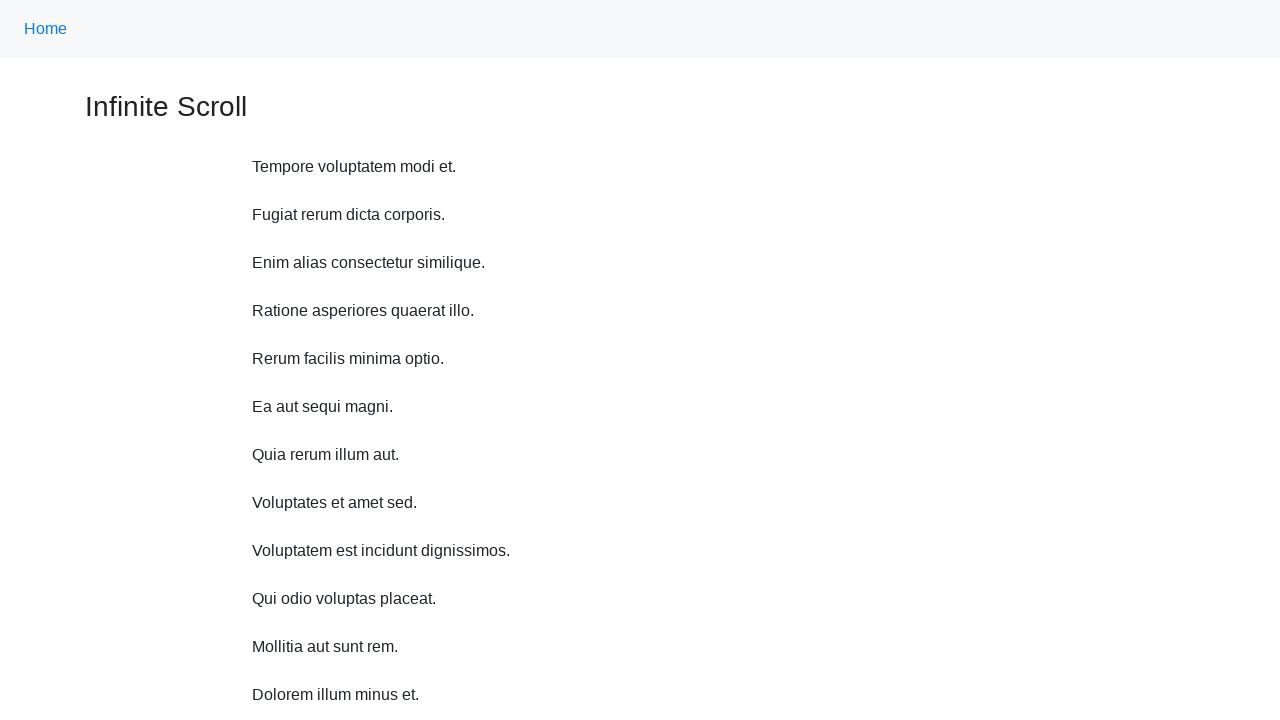

Waited 500ms between scrolls (iteration 5/10)
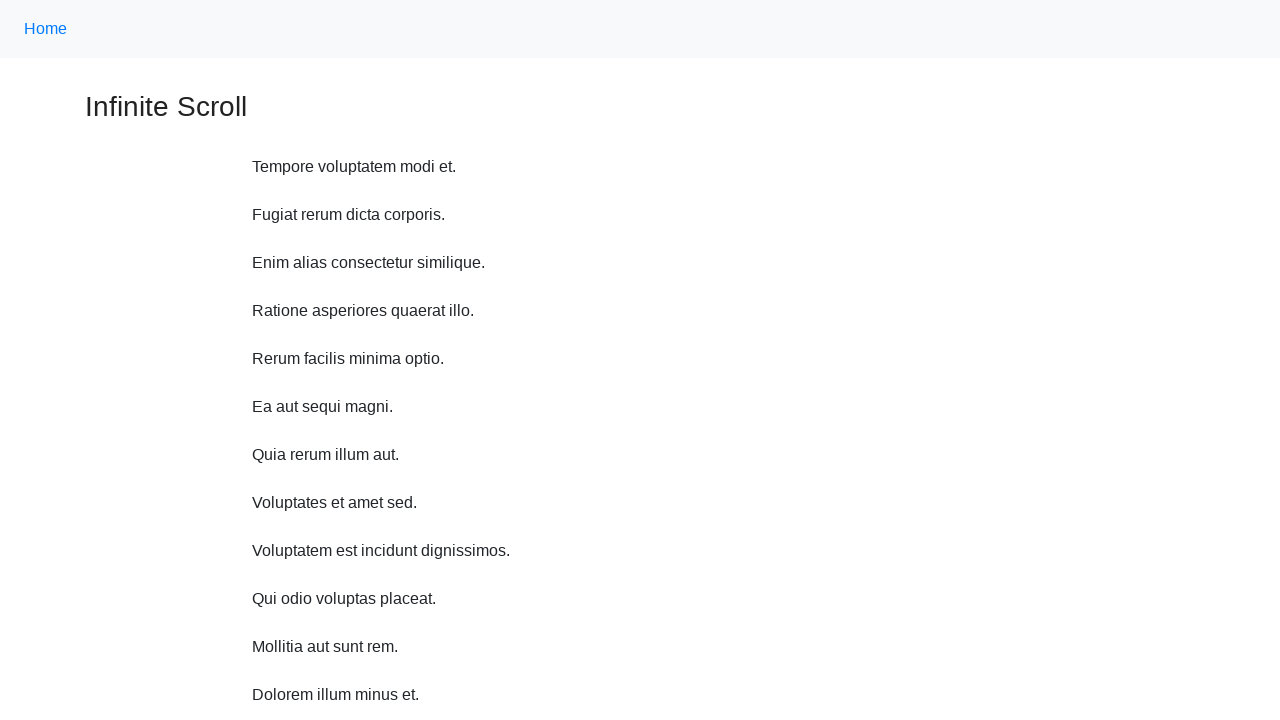

Scrolled up 750 pixels (iteration 6/10)
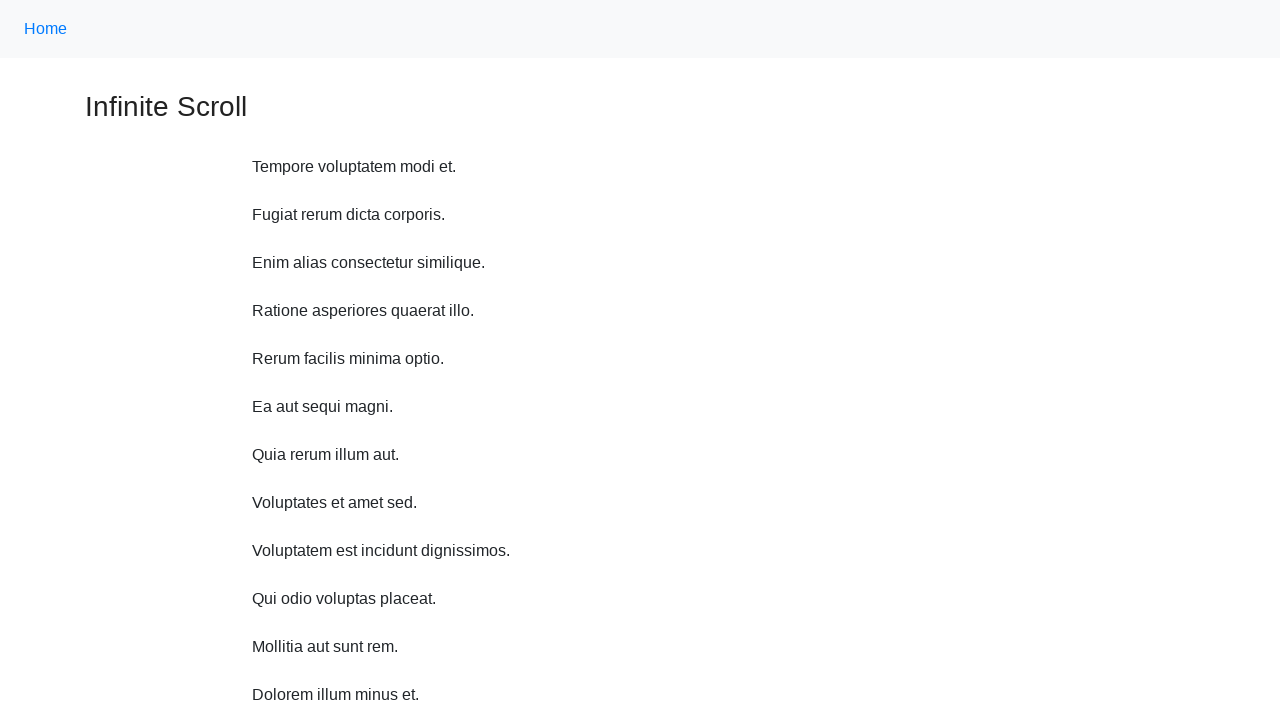

Waited 500ms between scrolls (iteration 6/10)
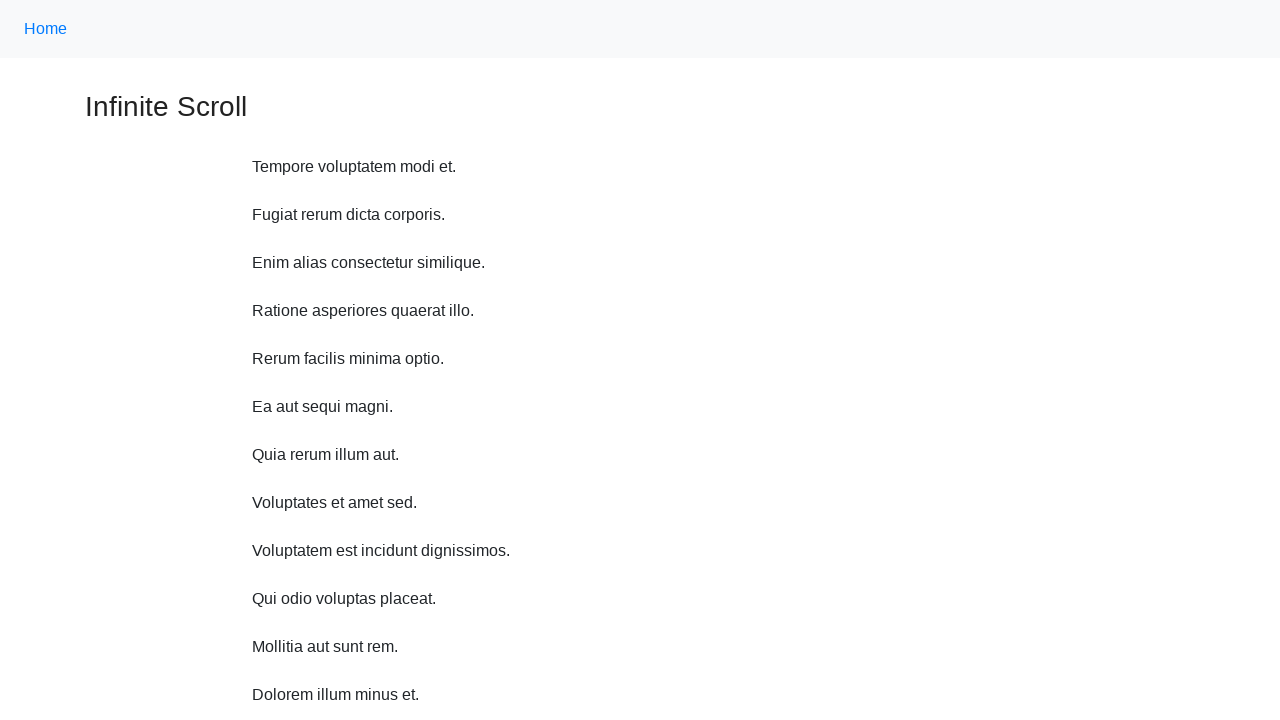

Scrolled up 750 pixels (iteration 7/10)
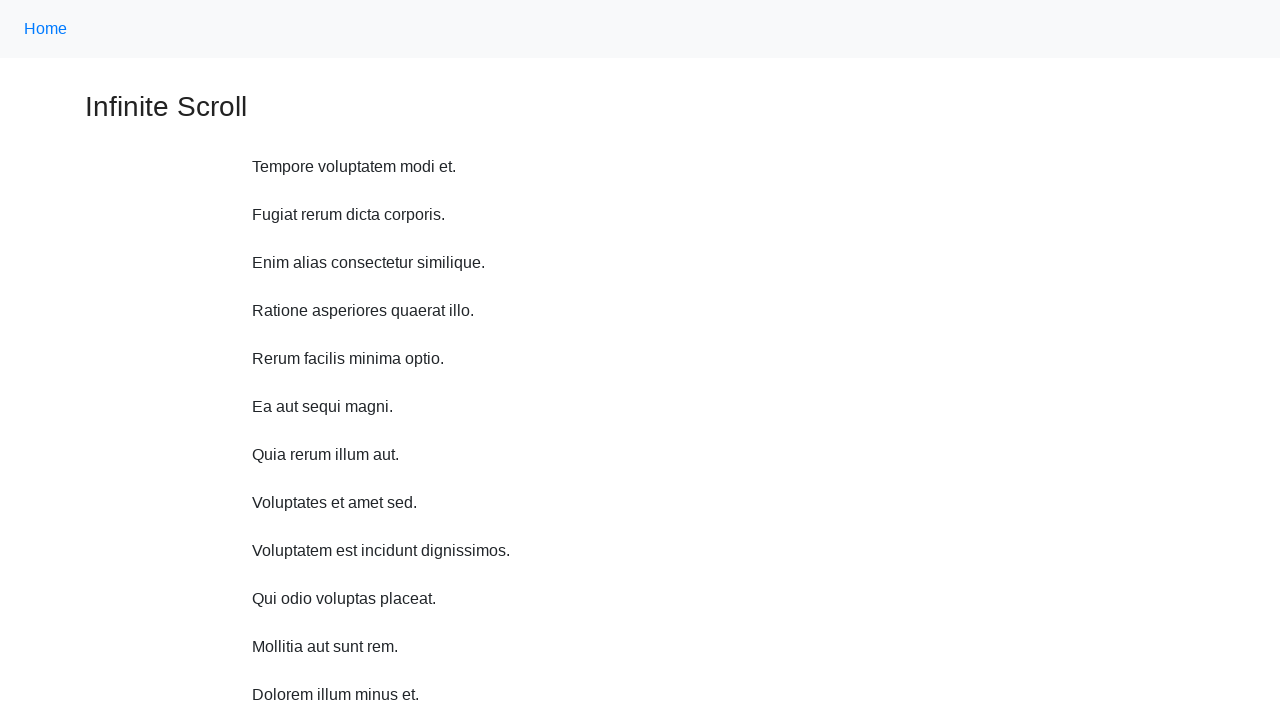

Waited 500ms between scrolls (iteration 7/10)
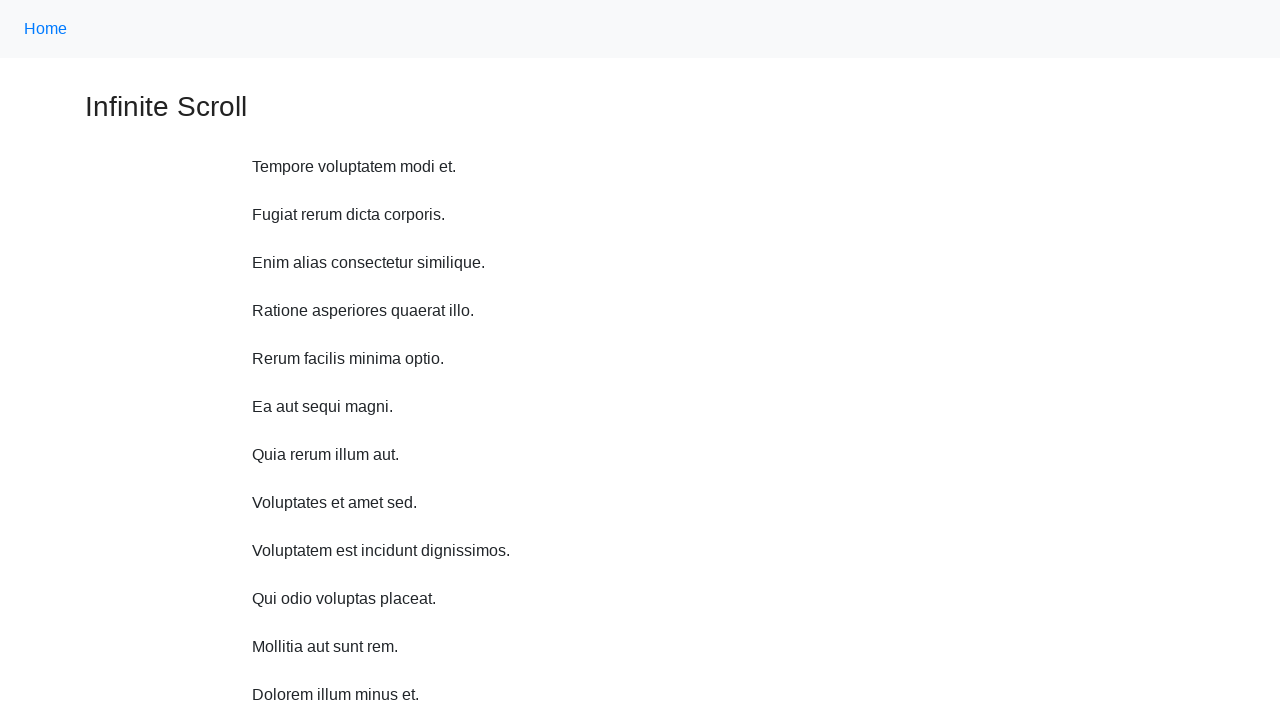

Scrolled up 750 pixels (iteration 8/10)
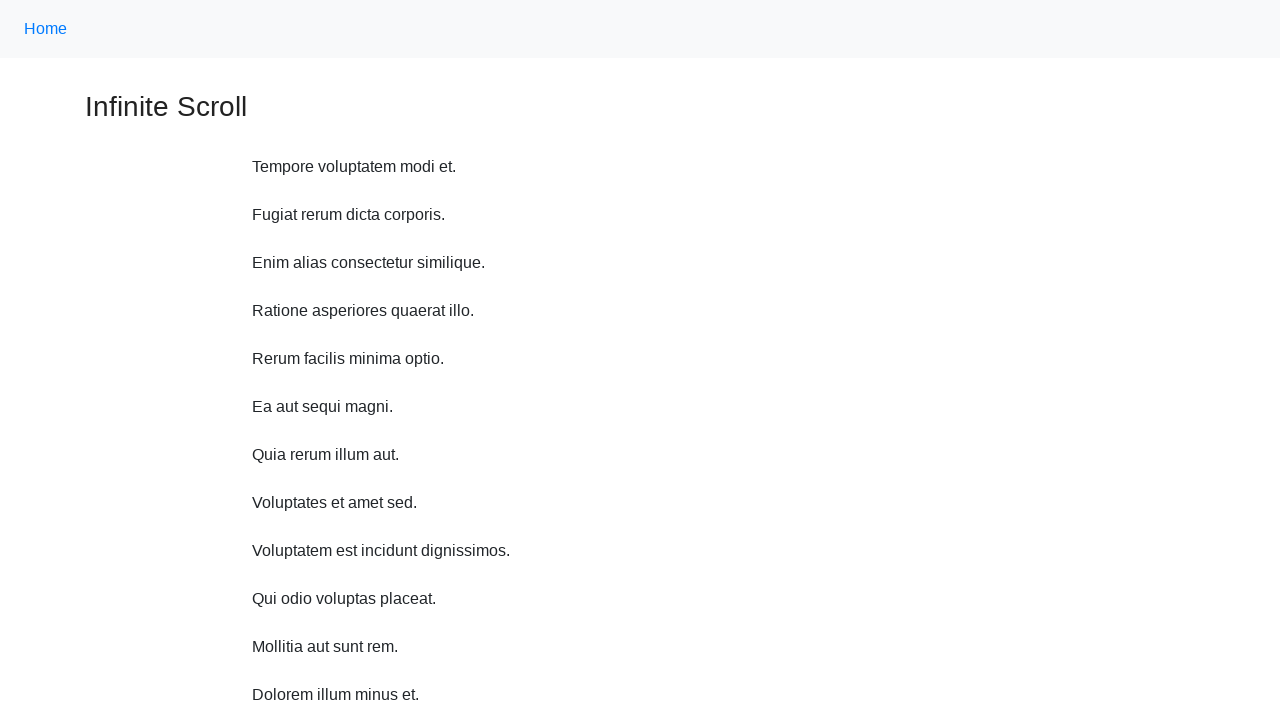

Waited 500ms between scrolls (iteration 8/10)
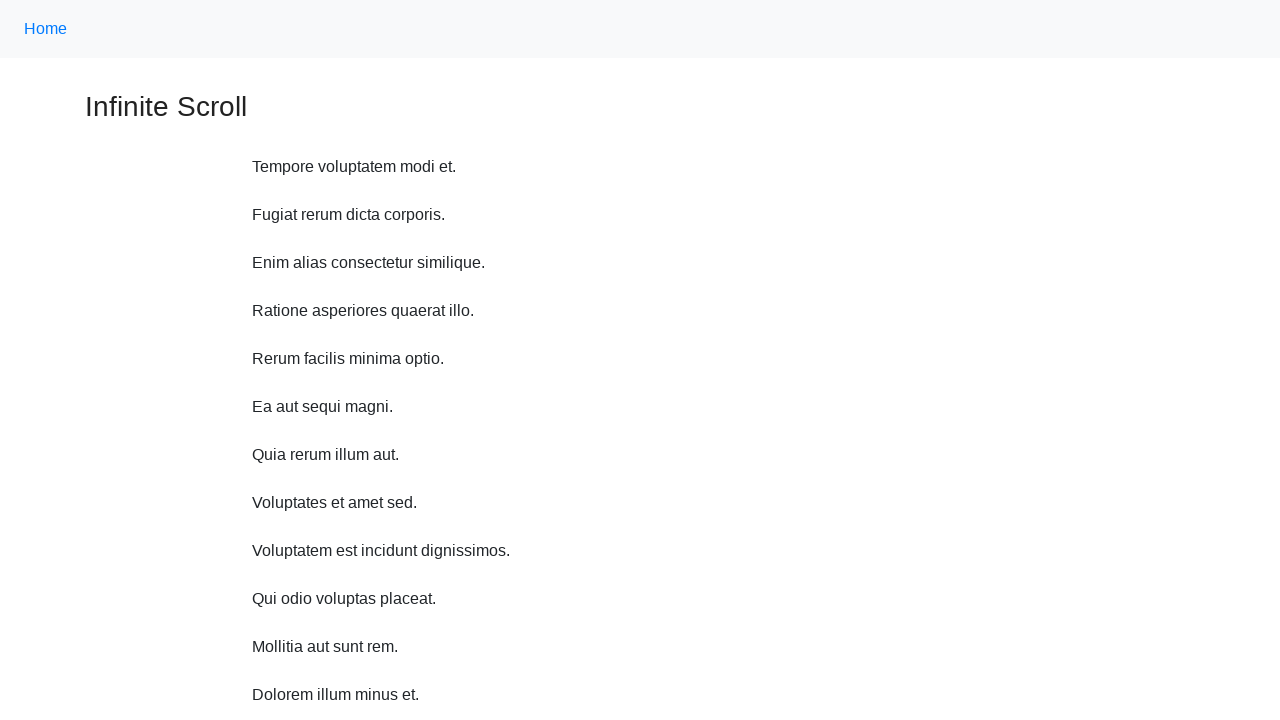

Scrolled up 750 pixels (iteration 9/10)
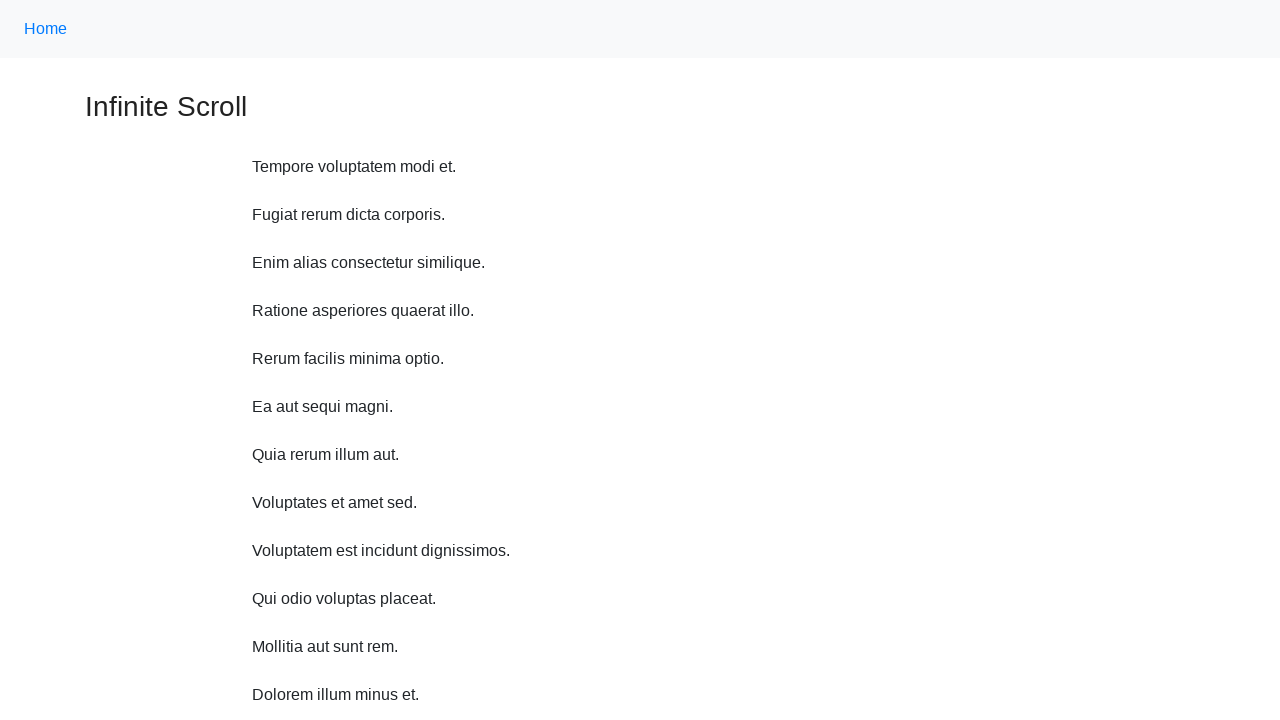

Waited 500ms between scrolls (iteration 9/10)
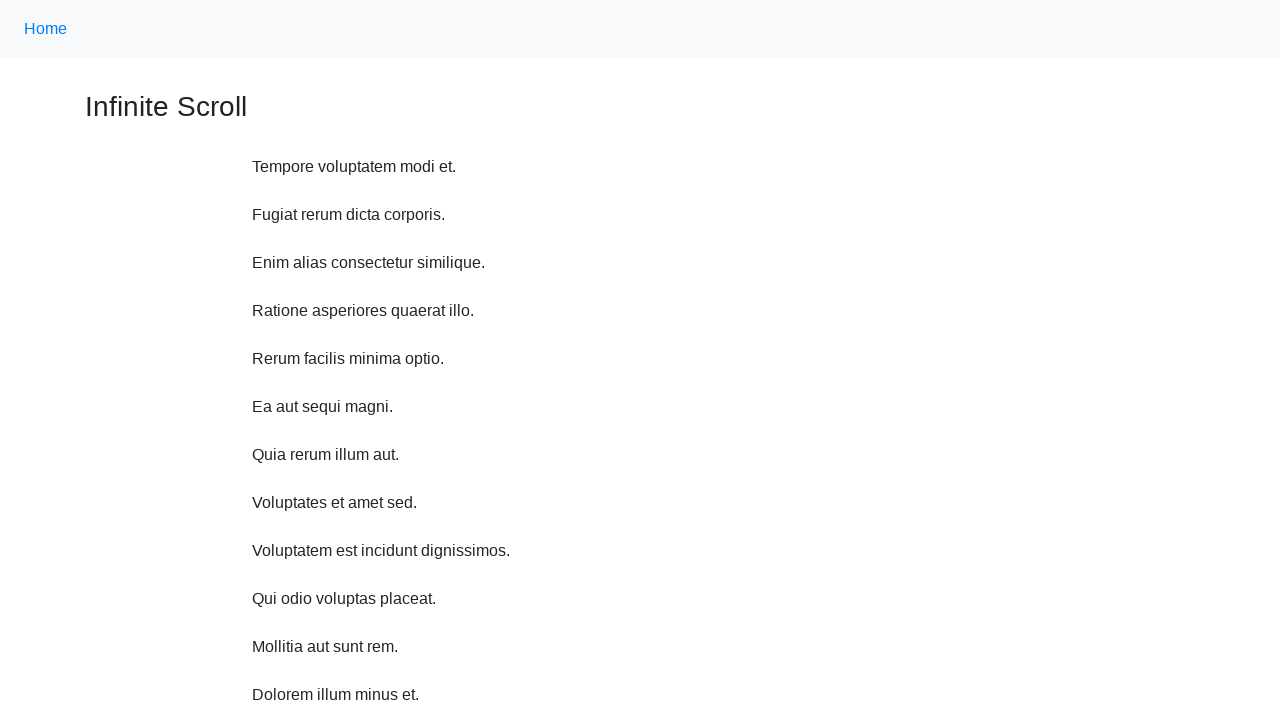

Scrolled up 750 pixels (iteration 10/10)
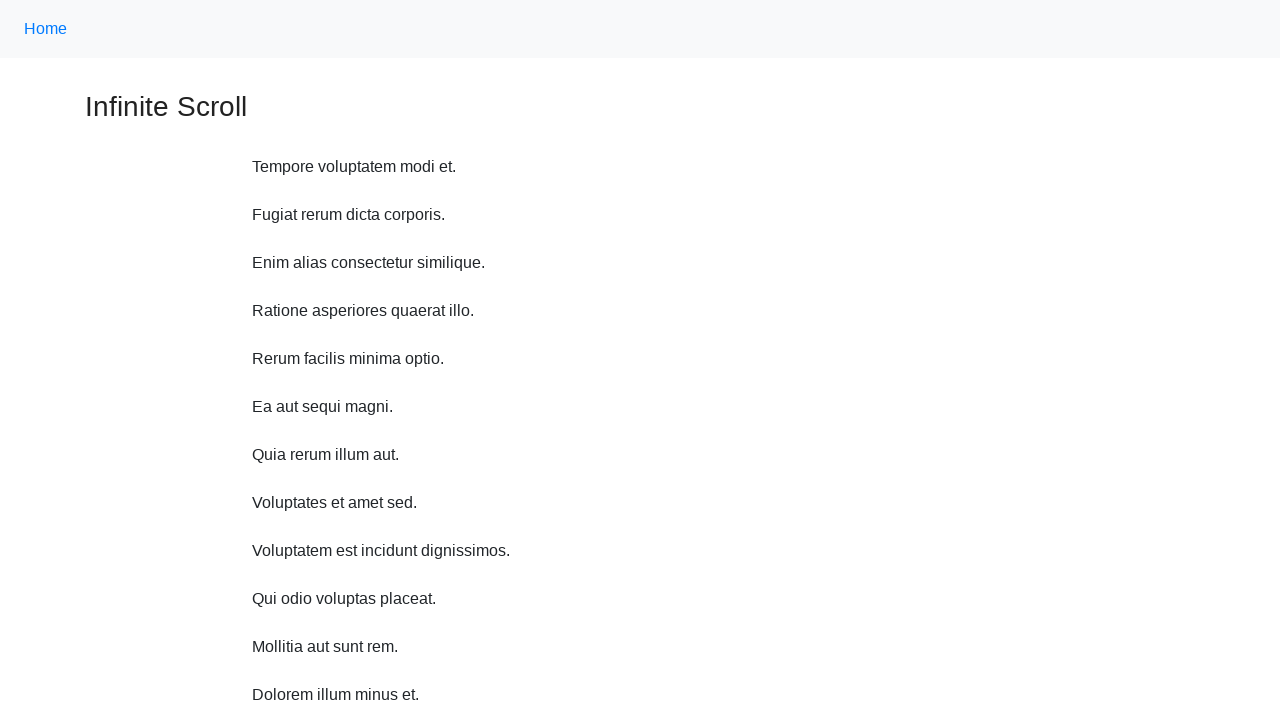

Waited 500ms between scrolls (iteration 10/10)
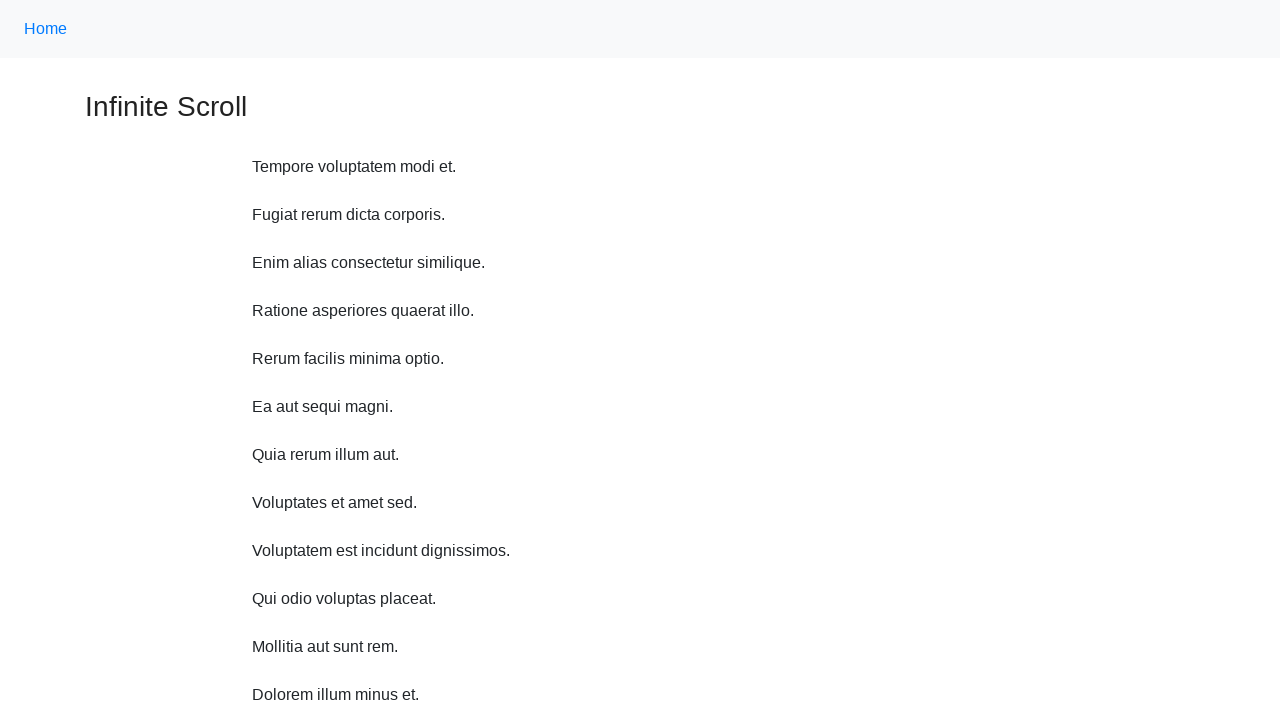

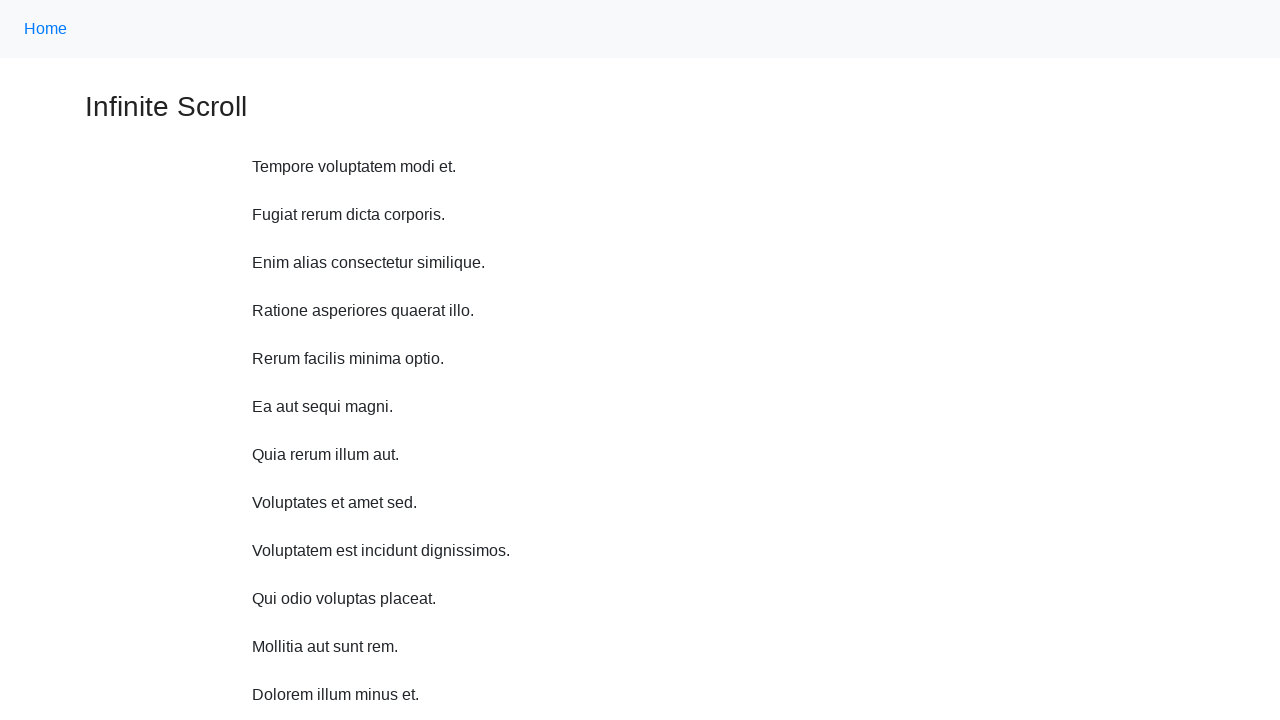